Navigates to IssueWire website and interacts with collapsible panel elements by clicking through each panel in sequence

Starting URL: https://www.issuewire.com/

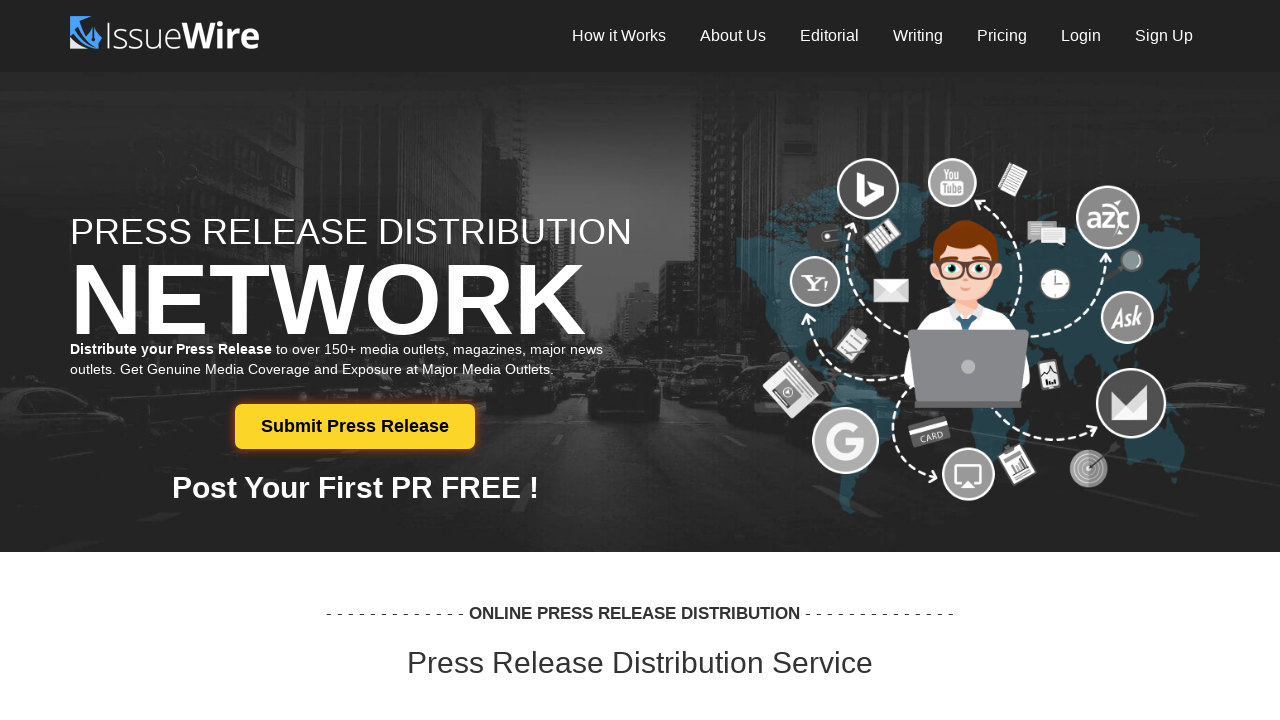

Panel group became visible on IssueWire website
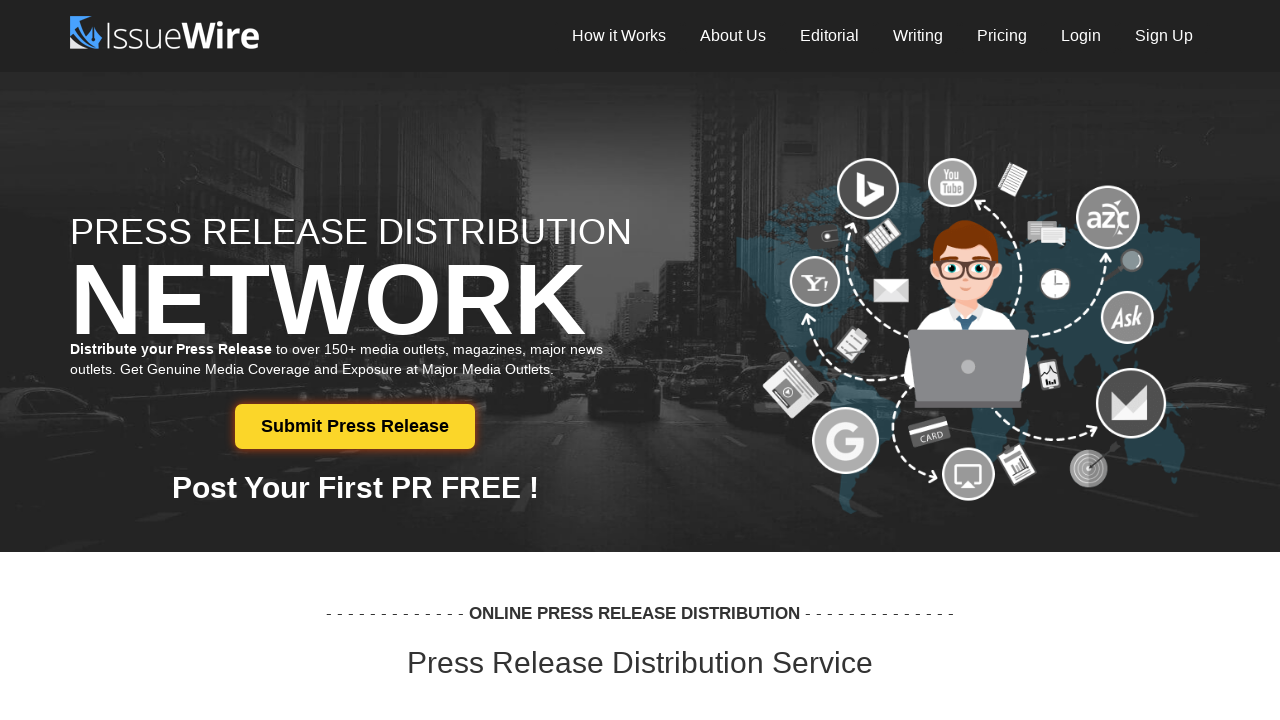

Located all collapsible panel elements
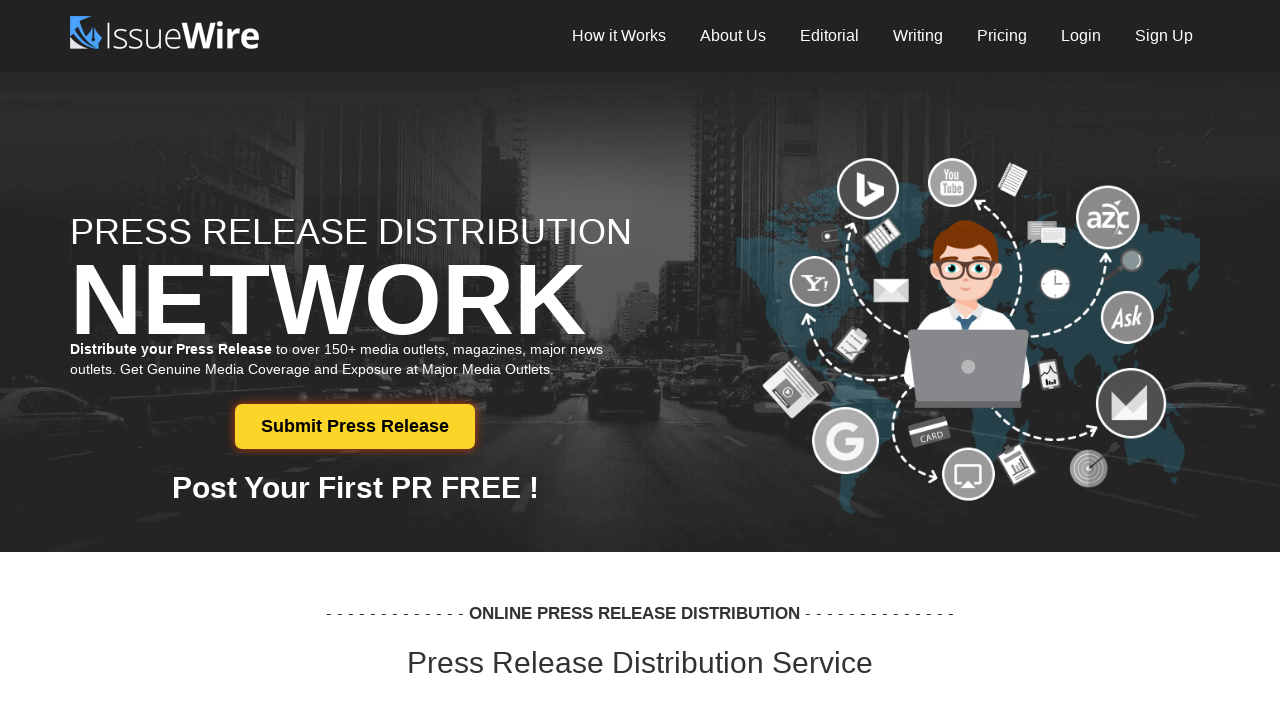

Waited 3 seconds before clicking next panel
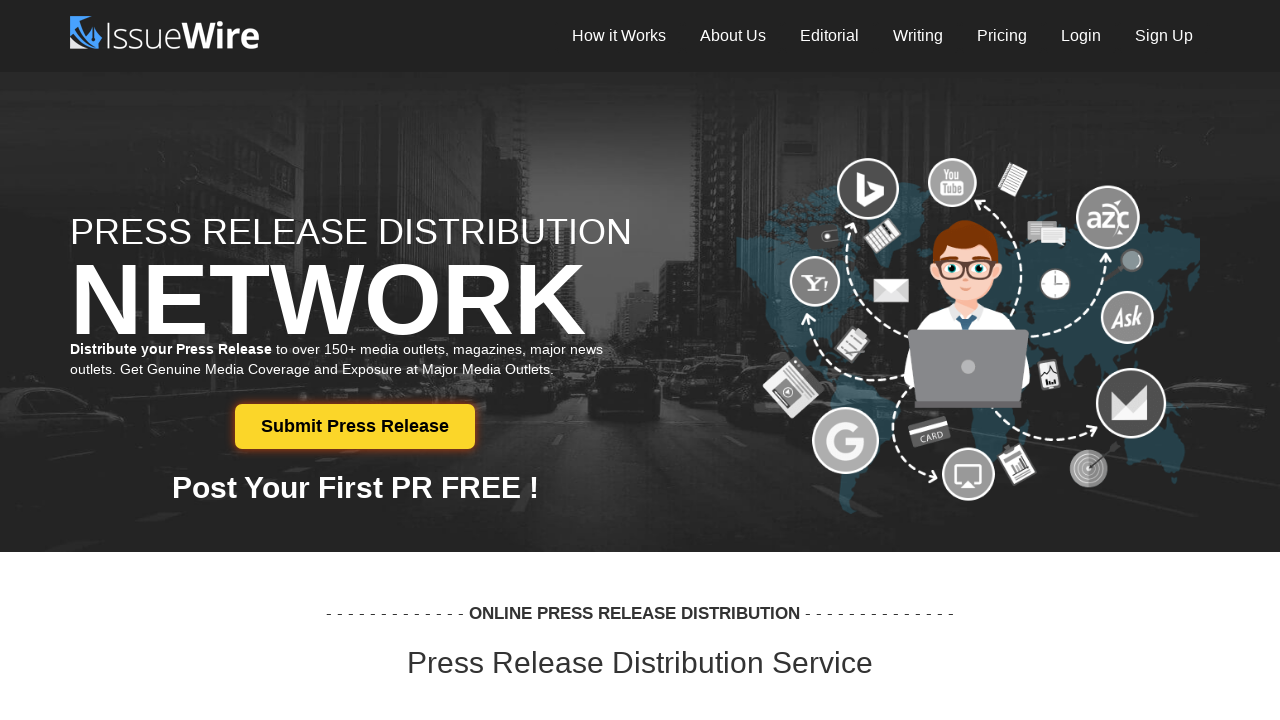

Clicked on collapsible panel to expand/collapse at (640, 361) on div.panel.panel-default >> nth=0
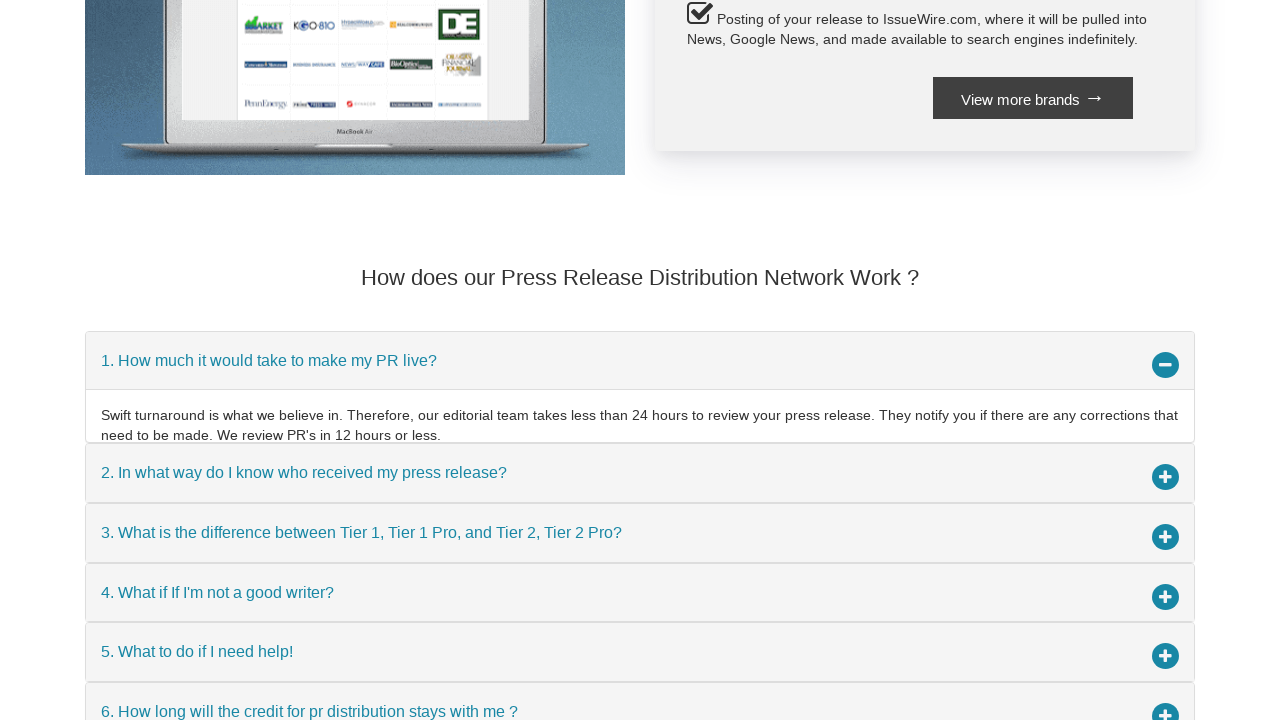

Retrieved panel text content: 
                        
                        ...
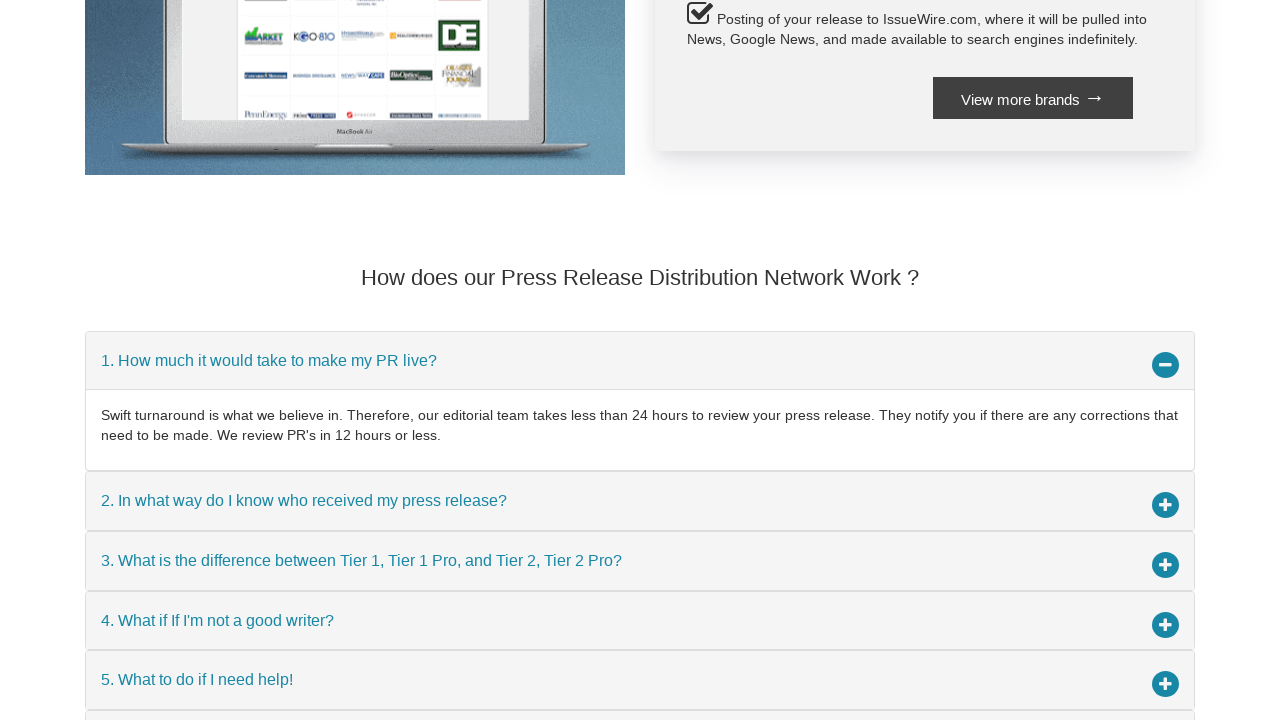

Waited 3 seconds before clicking next panel
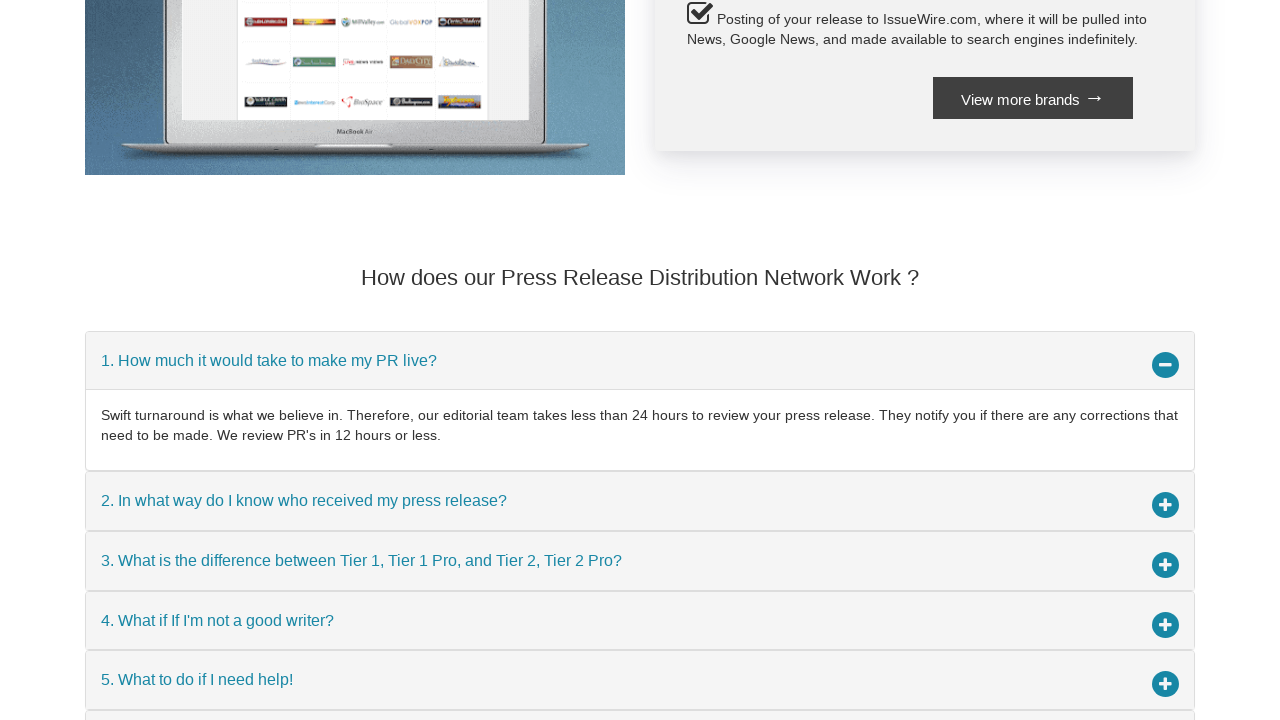

Clicked on collapsible panel to expand/collapse at (640, 501) on div.panel.panel-default >> nth=1
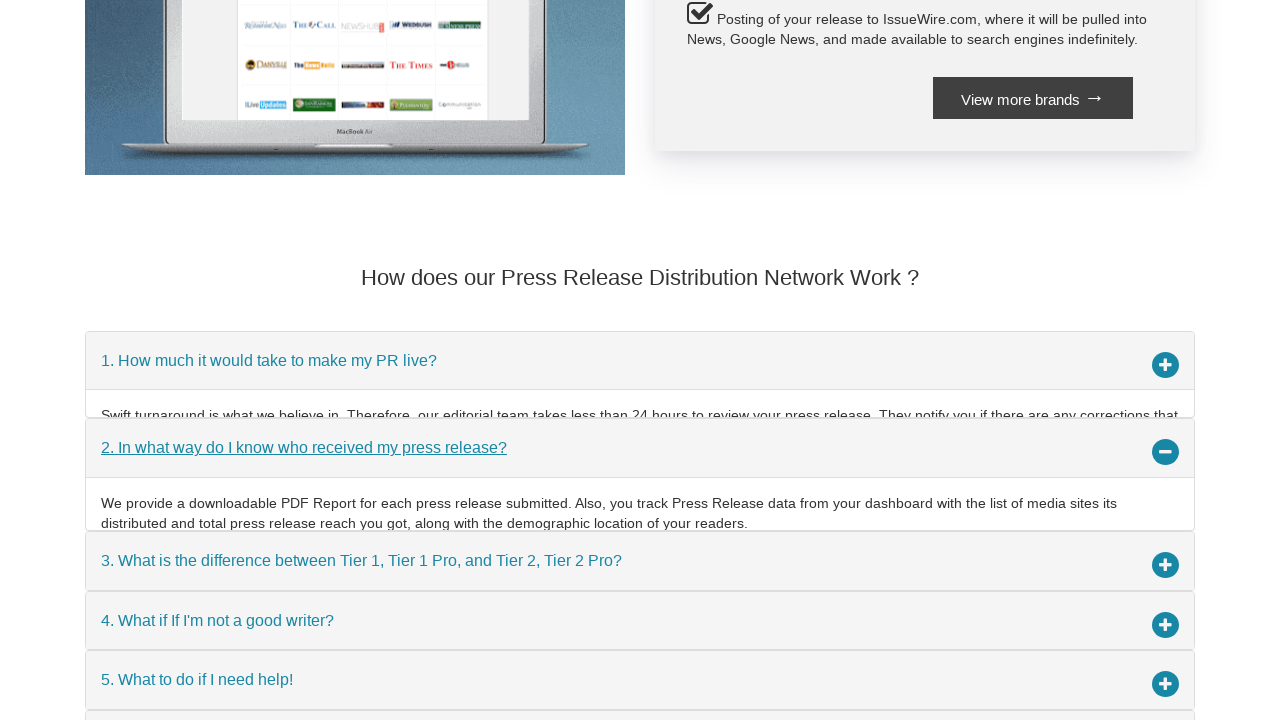

Retrieved panel text content: 
                        
                        ...
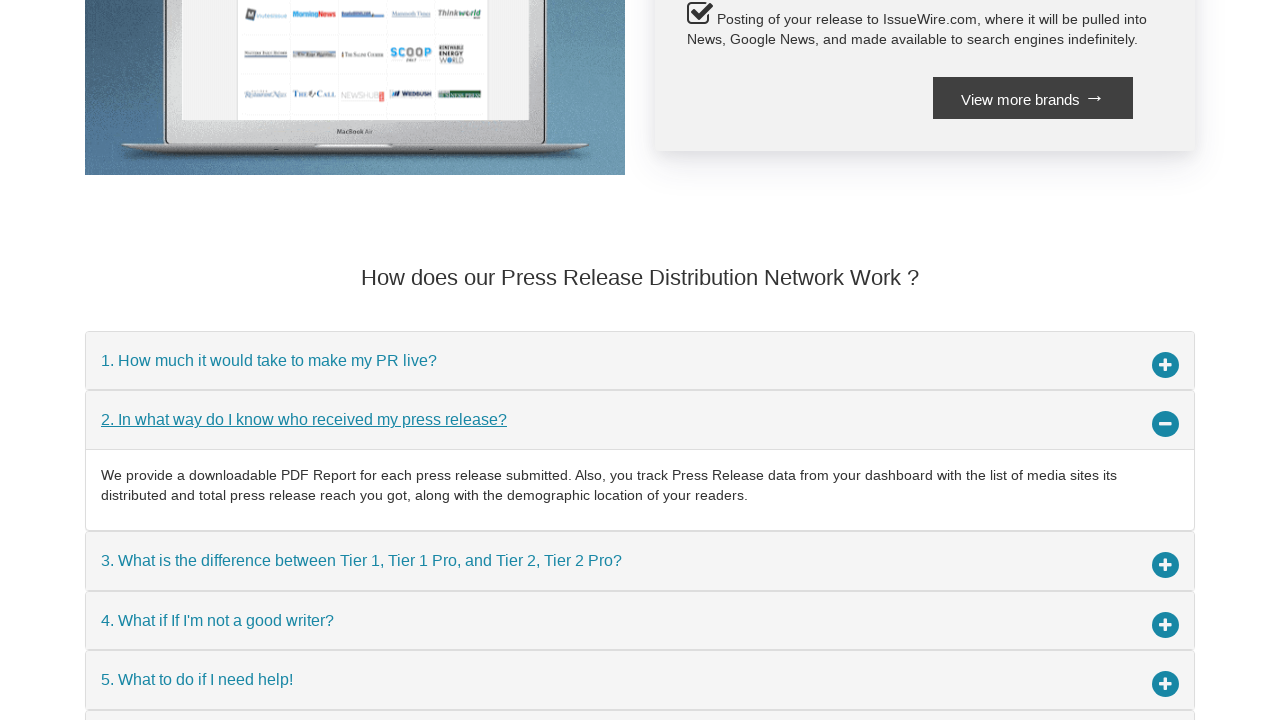

Waited 3 seconds before clicking next panel
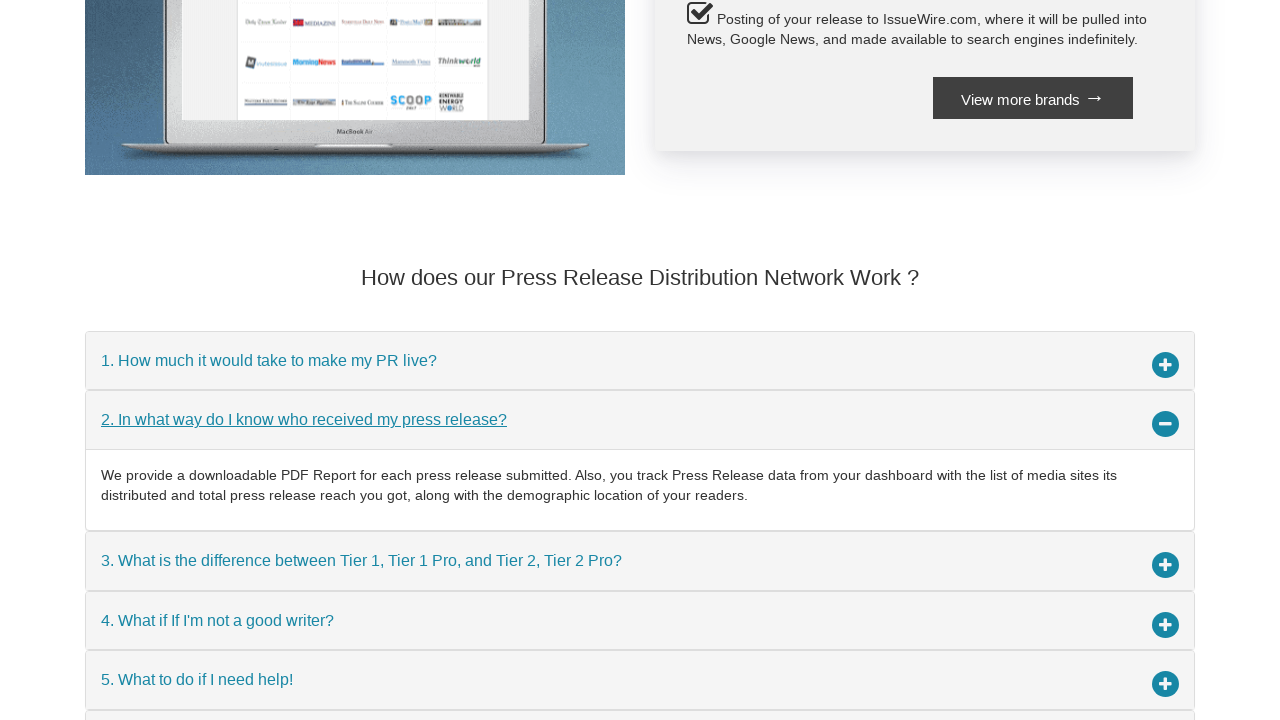

Clicked on collapsible panel to expand/collapse at (640, 561) on div.panel.panel-default >> nth=2
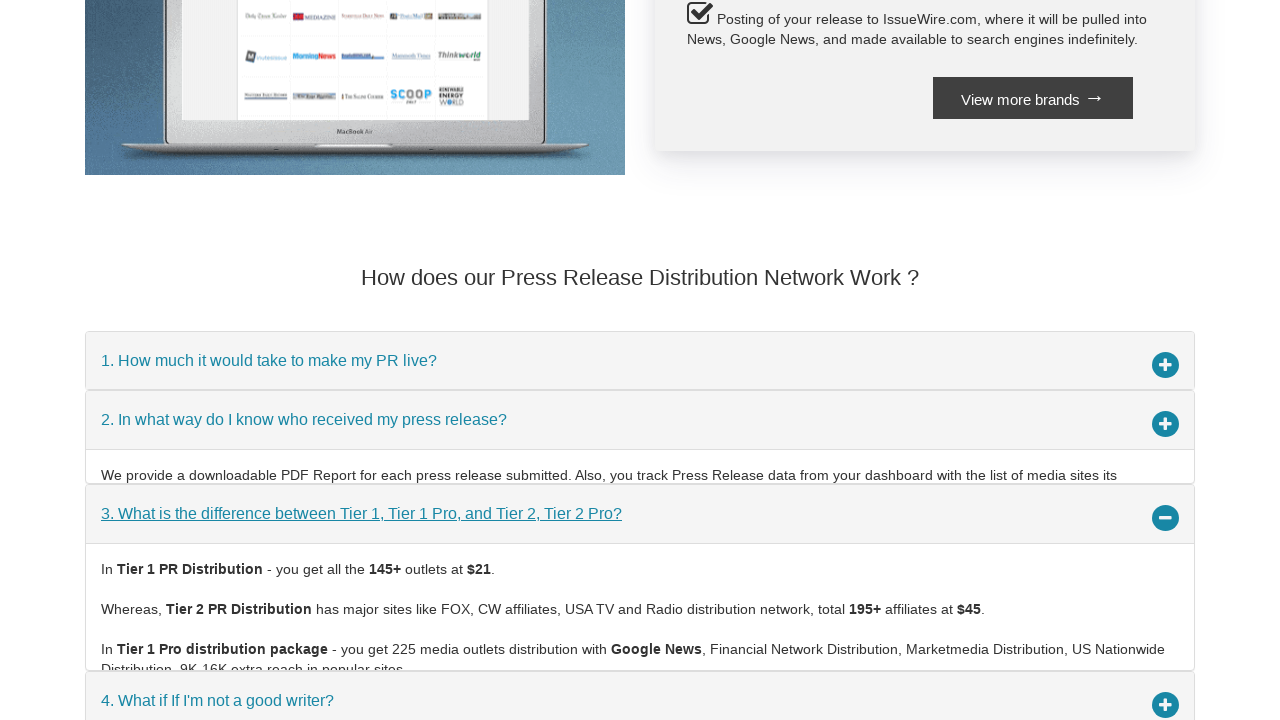

Retrieved panel text content: 
                        
                        ...
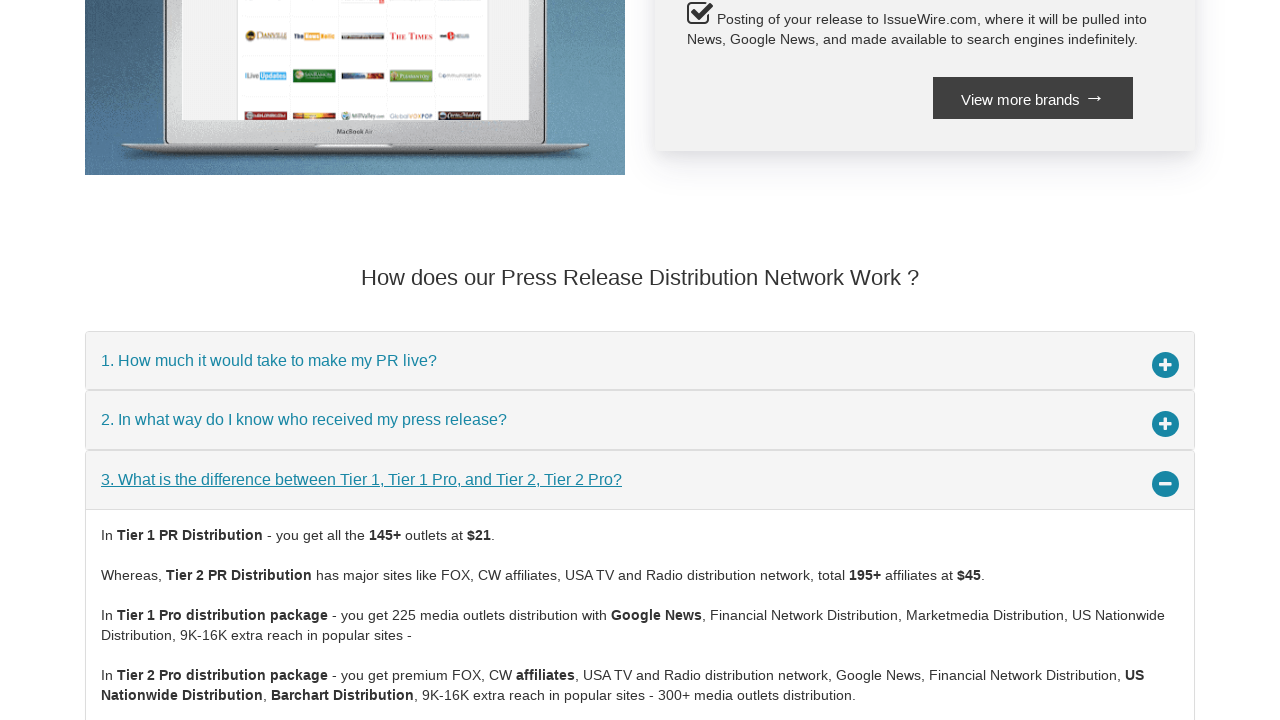

Waited 3 seconds before clicking next panel
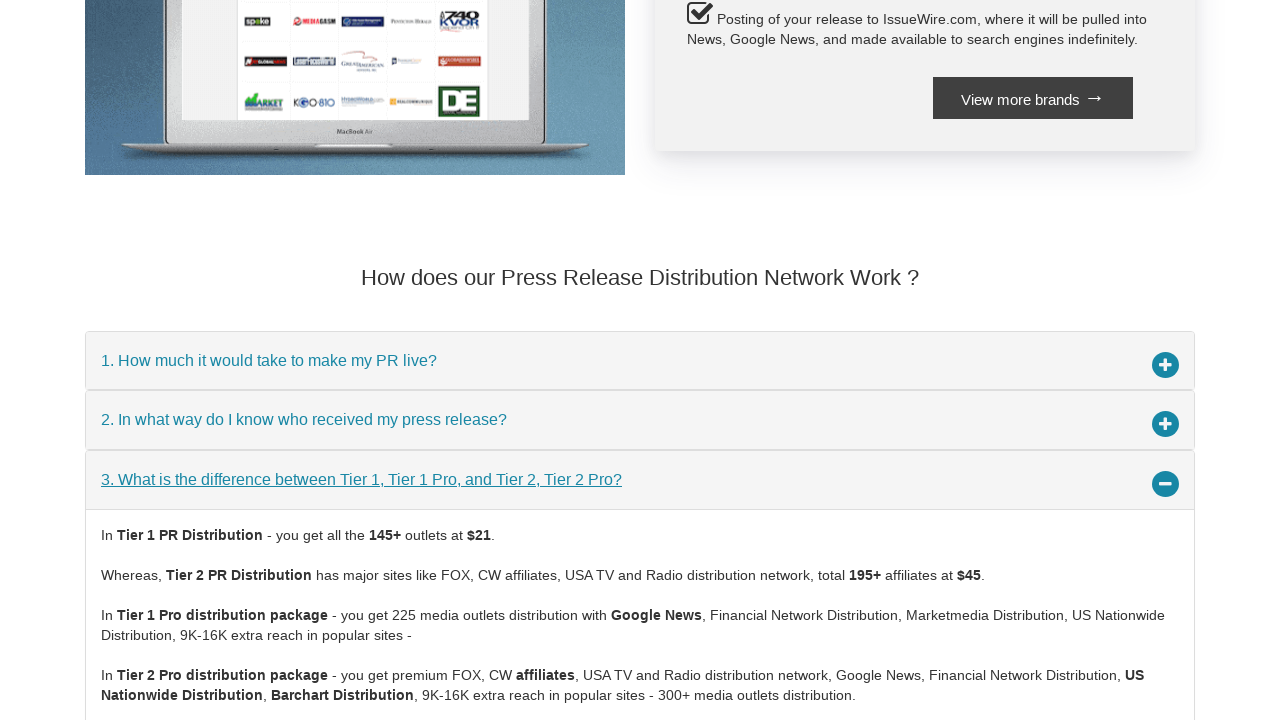

Clicked on collapsible panel to expand/collapse at (640, 360) on div.panel.panel-default >> nth=3
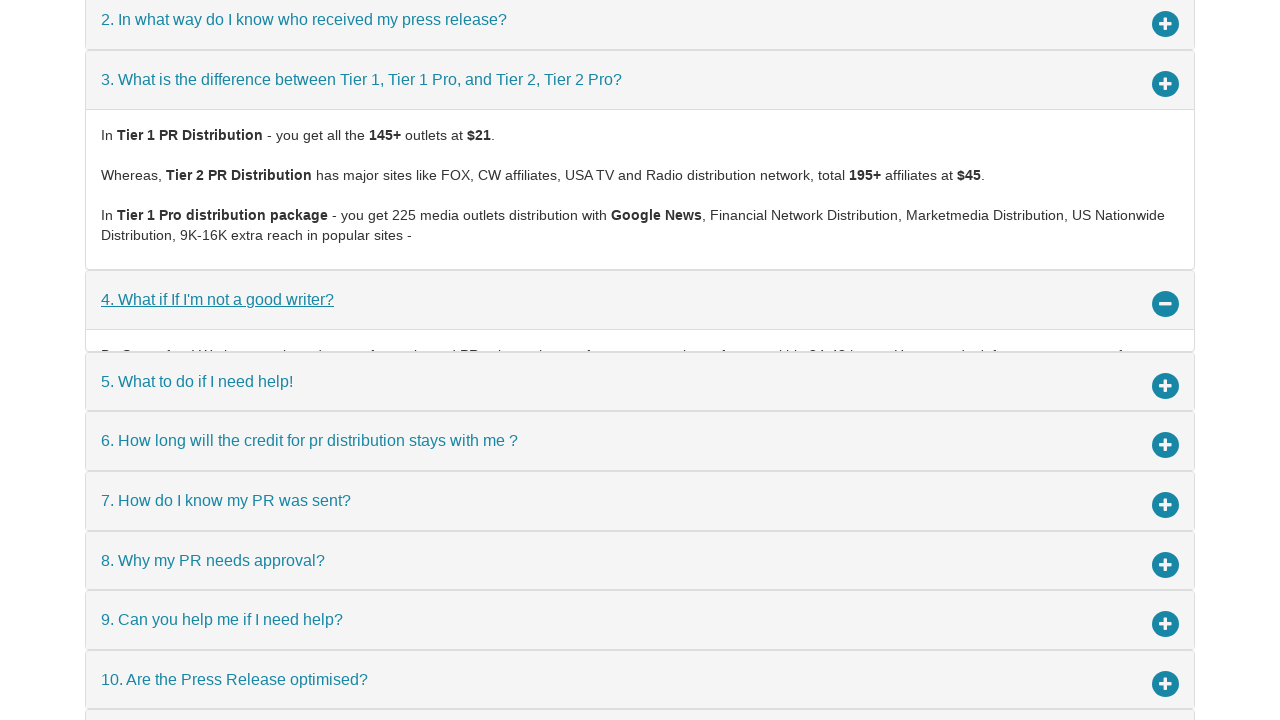

Retrieved panel text content: 
                        
                        ...
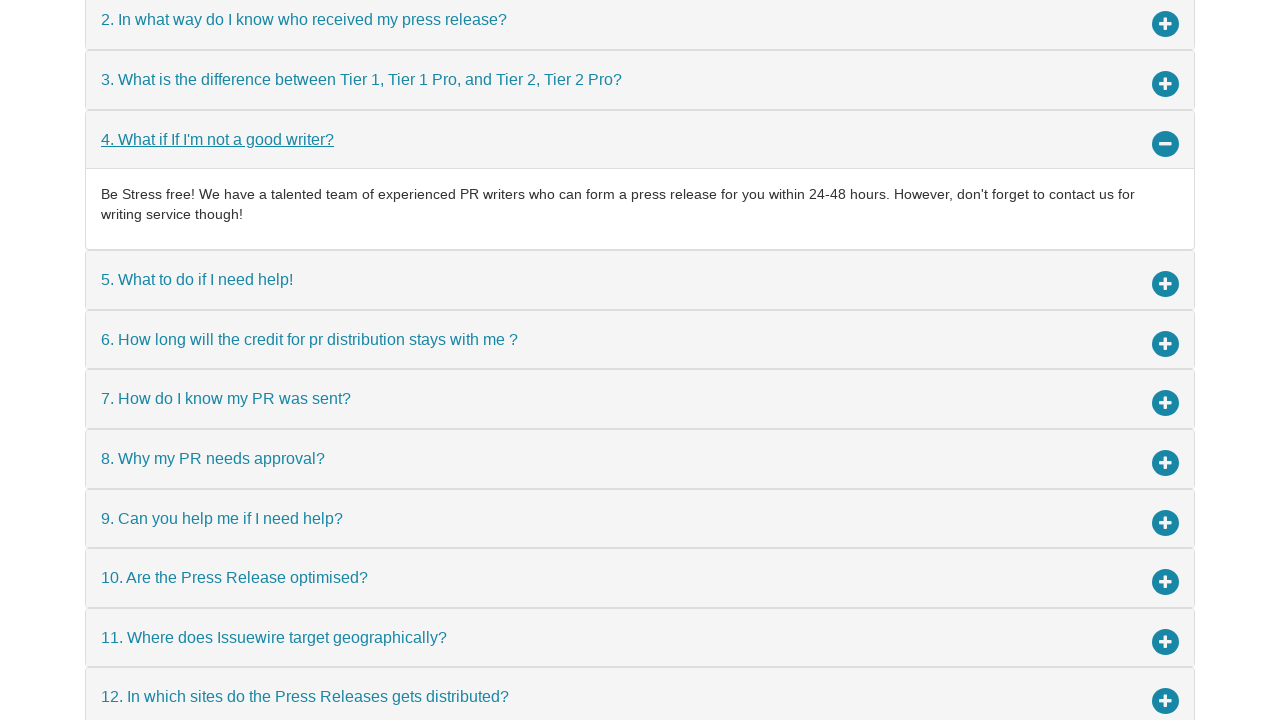

Waited 3 seconds before clicking next panel
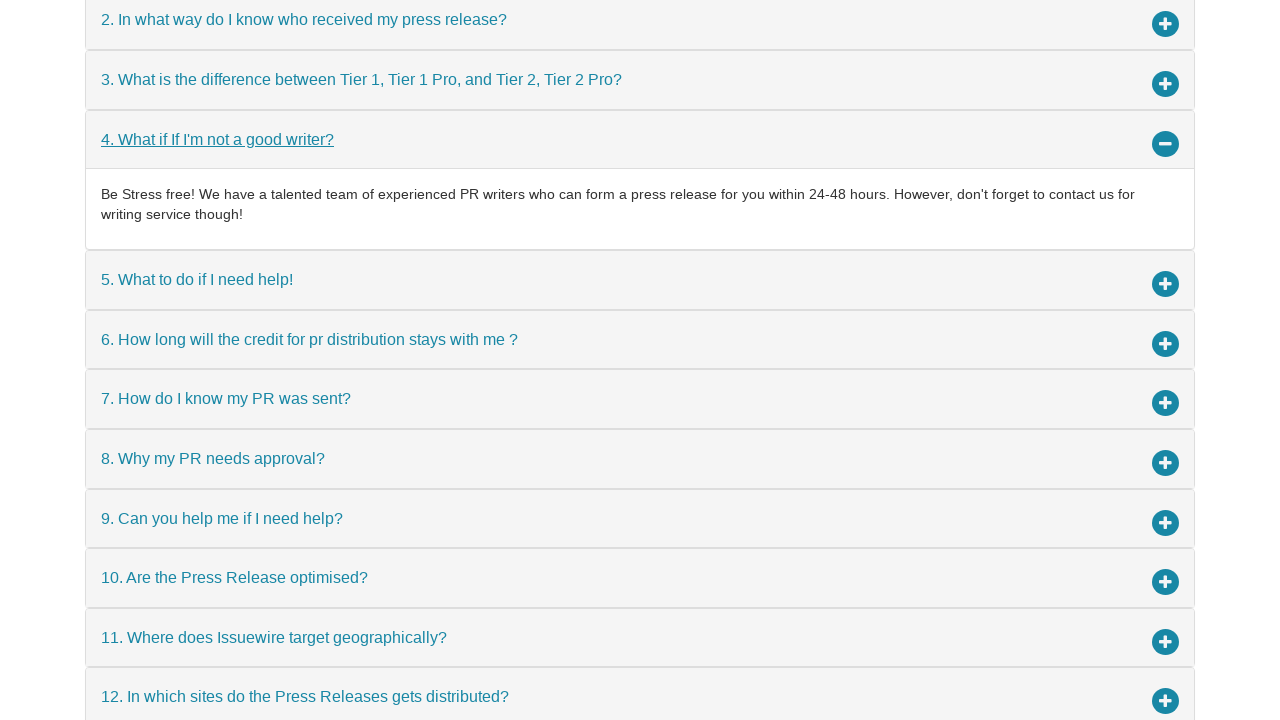

Clicked on collapsible panel to expand/collapse at (640, 280) on div.panel.panel-default >> nth=4
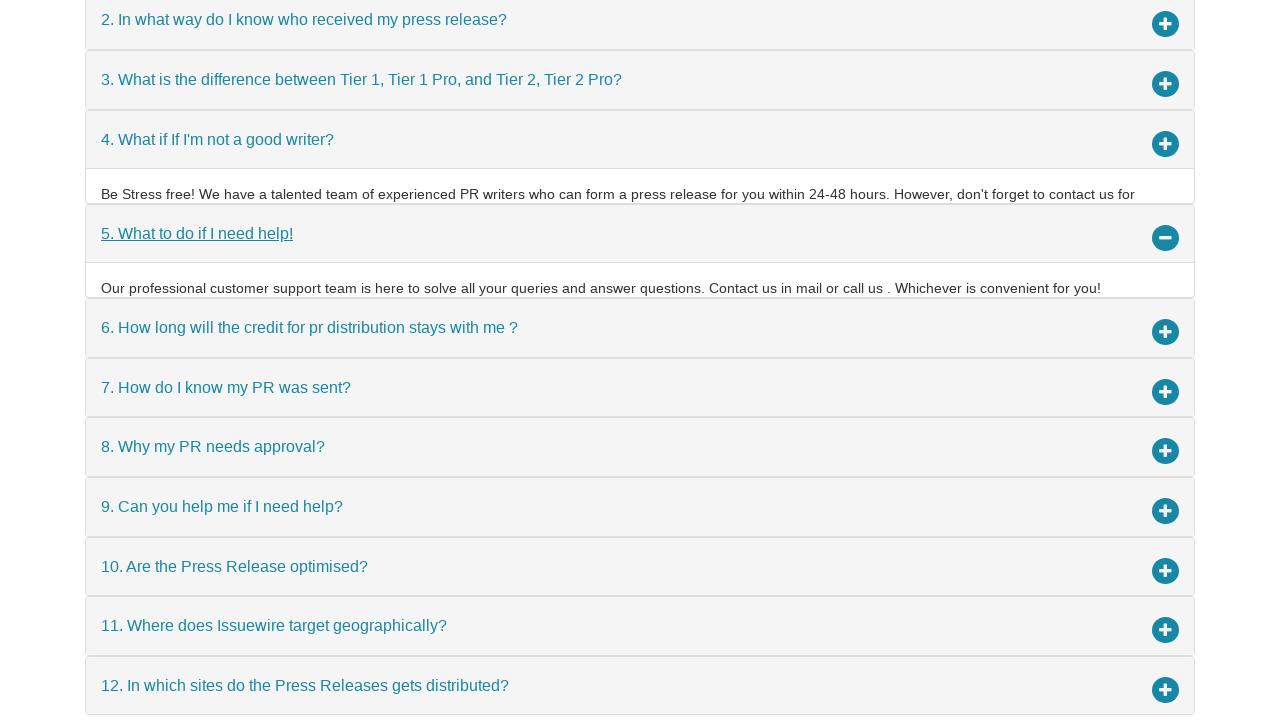

Retrieved panel text content: 
                        
                        ...
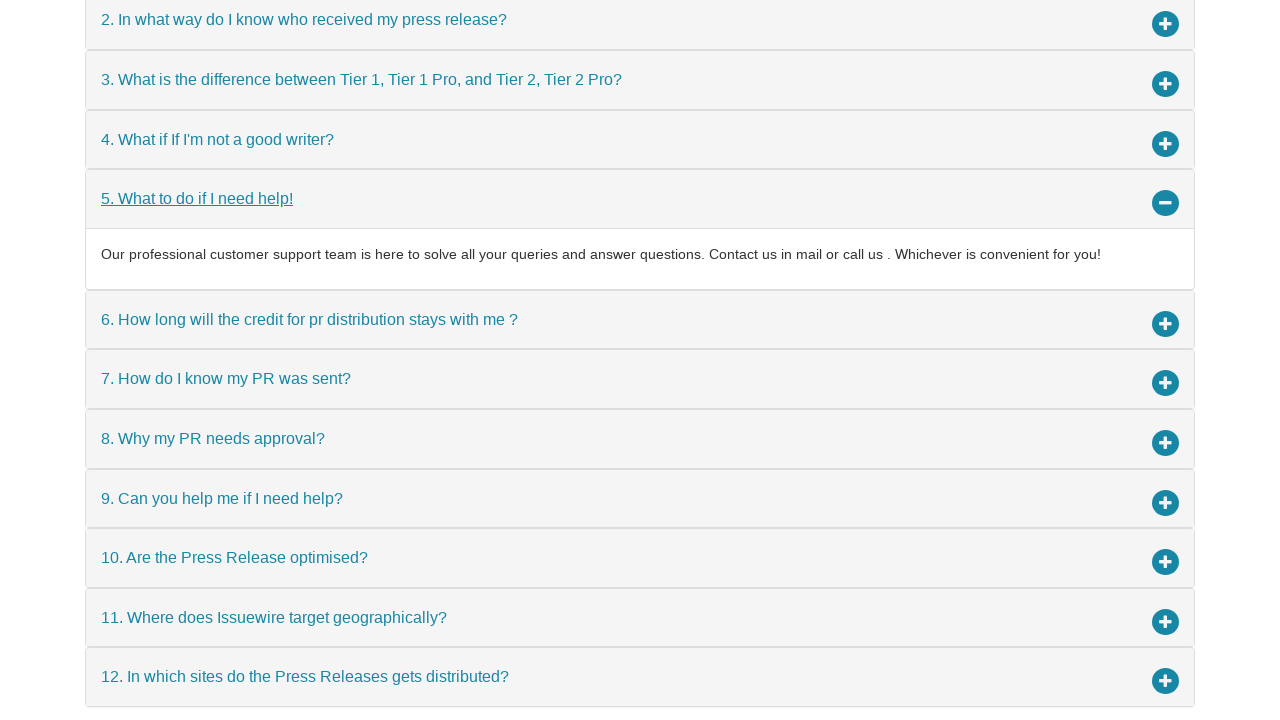

Waited 3 seconds before clicking next panel
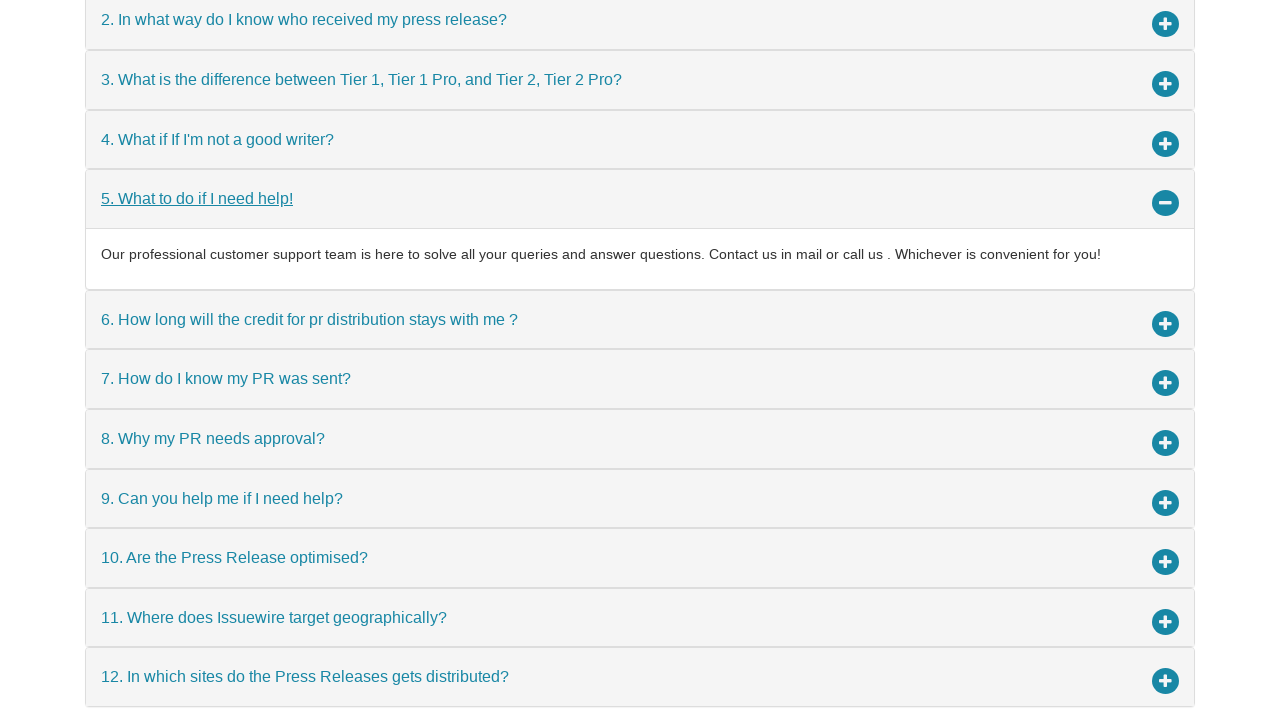

Clicked on collapsible panel to expand/collapse at (640, 320) on div.panel.panel-default >> nth=5
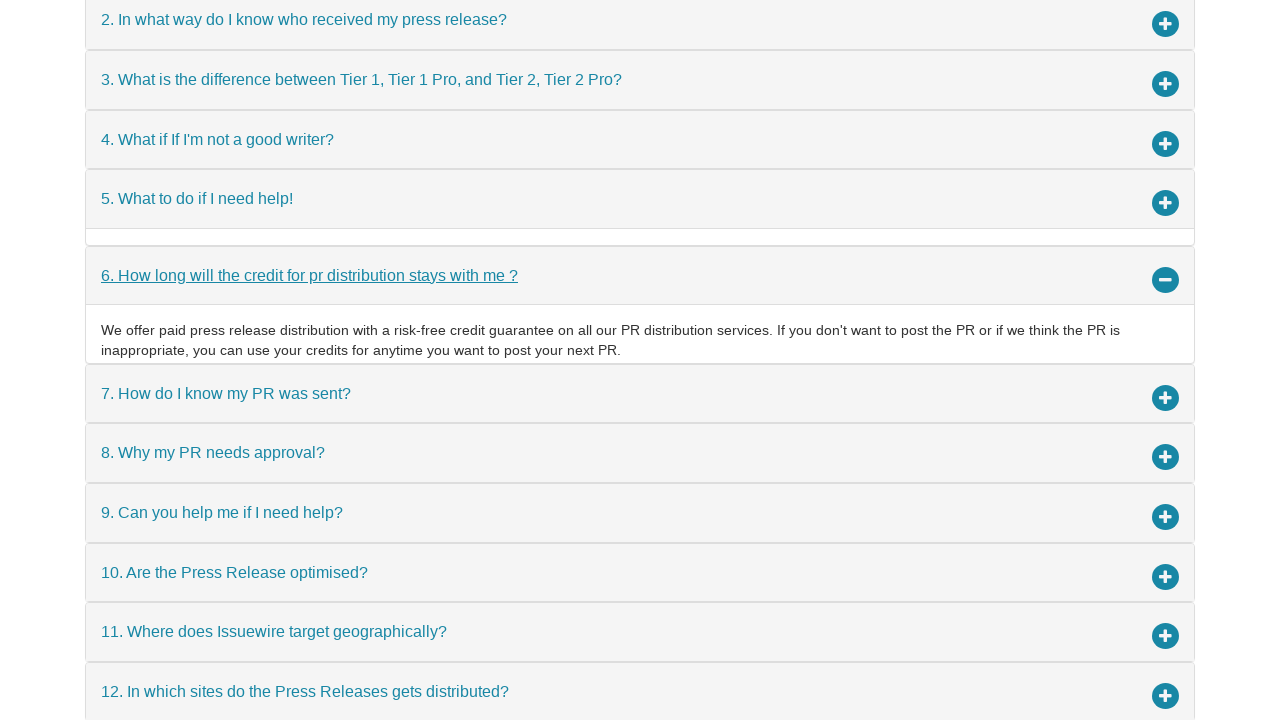

Retrieved panel text content:  
                            
                   ...
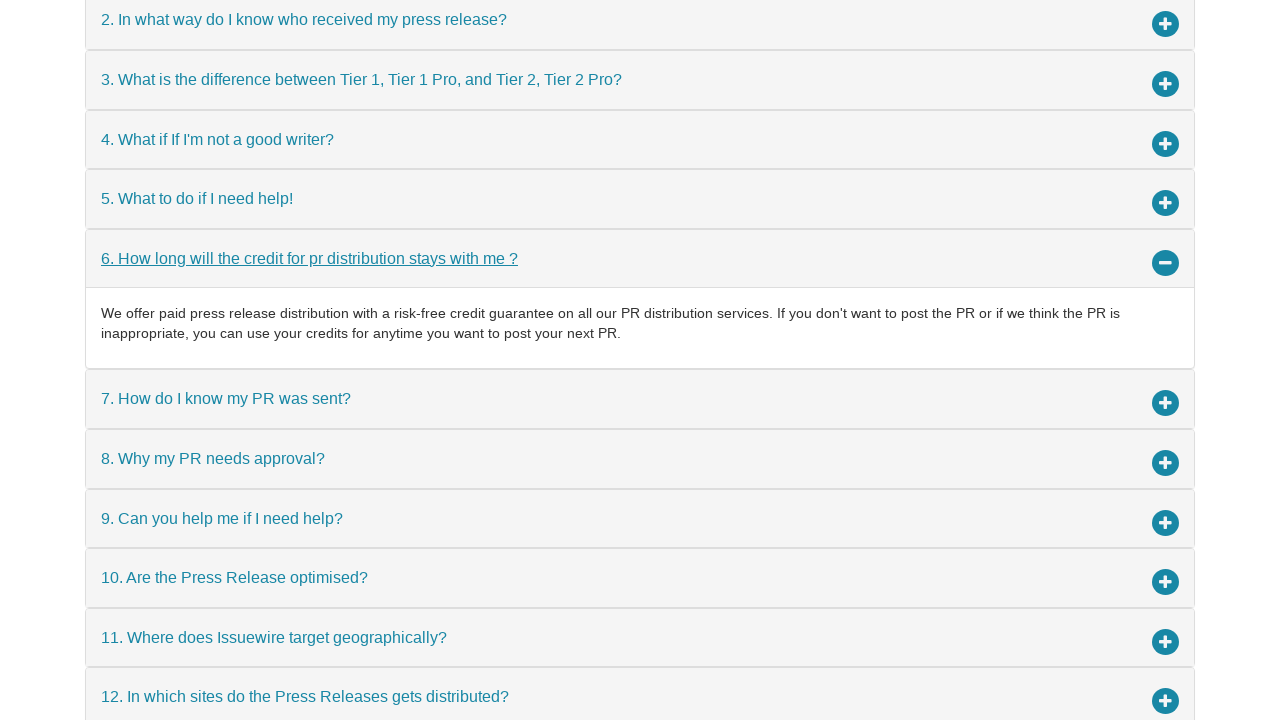

Waited 3 seconds before clicking next panel
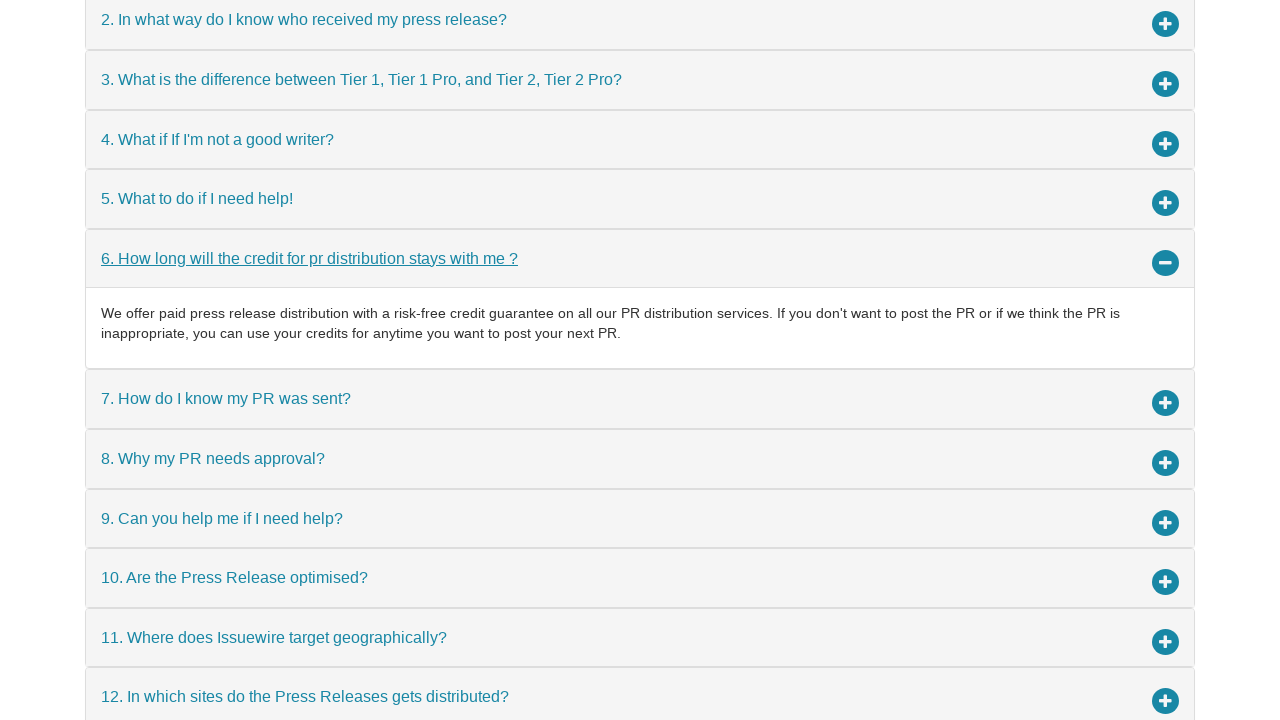

Clicked on collapsible panel to expand/collapse at (640, 399) on div.panel.panel-default >> nth=6
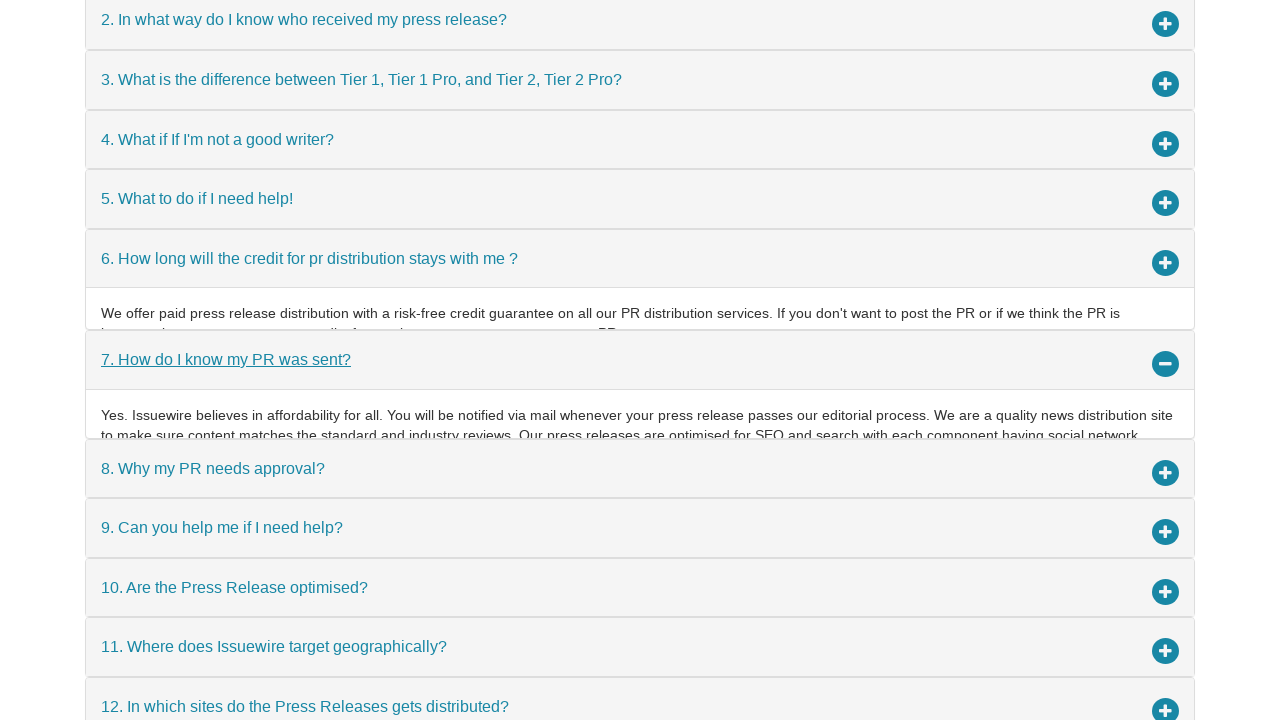

Retrieved panel text content:  
                            
                   ...
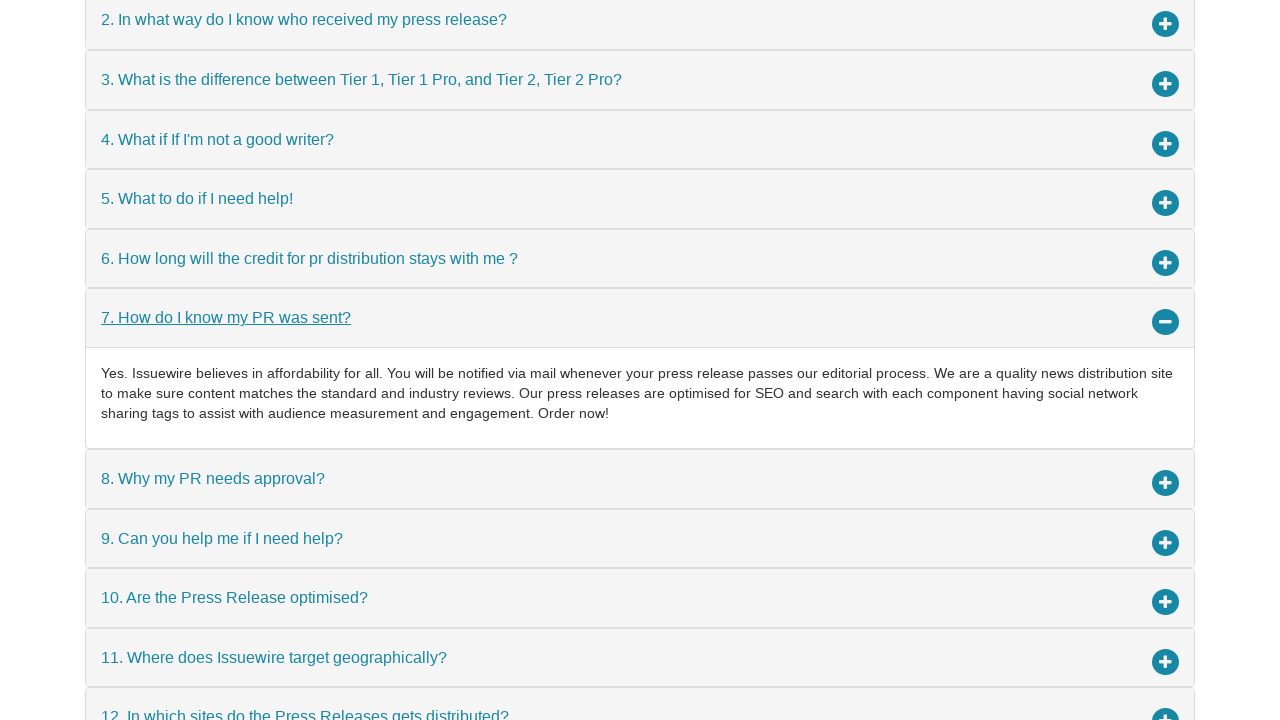

Waited 3 seconds before clicking next panel
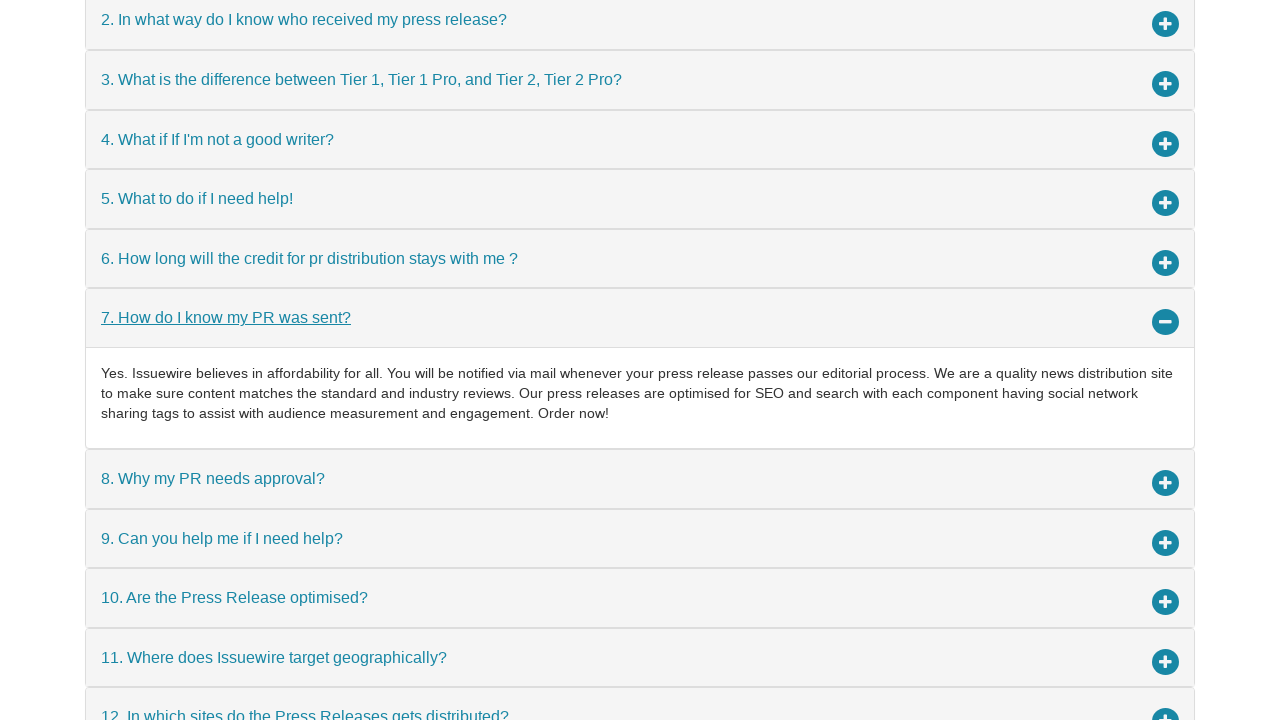

Clicked on collapsible panel to expand/collapse at (640, 479) on div.panel.panel-default >> nth=7
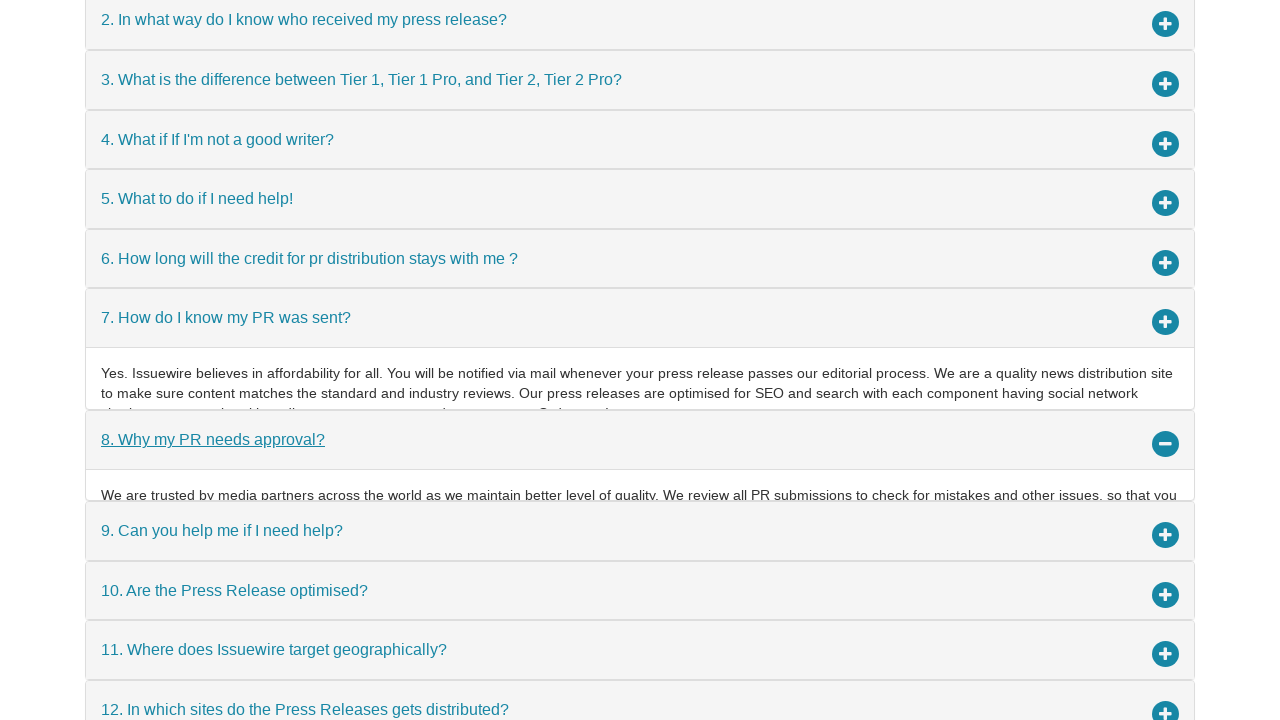

Retrieved panel text content:  
                            
                   ...
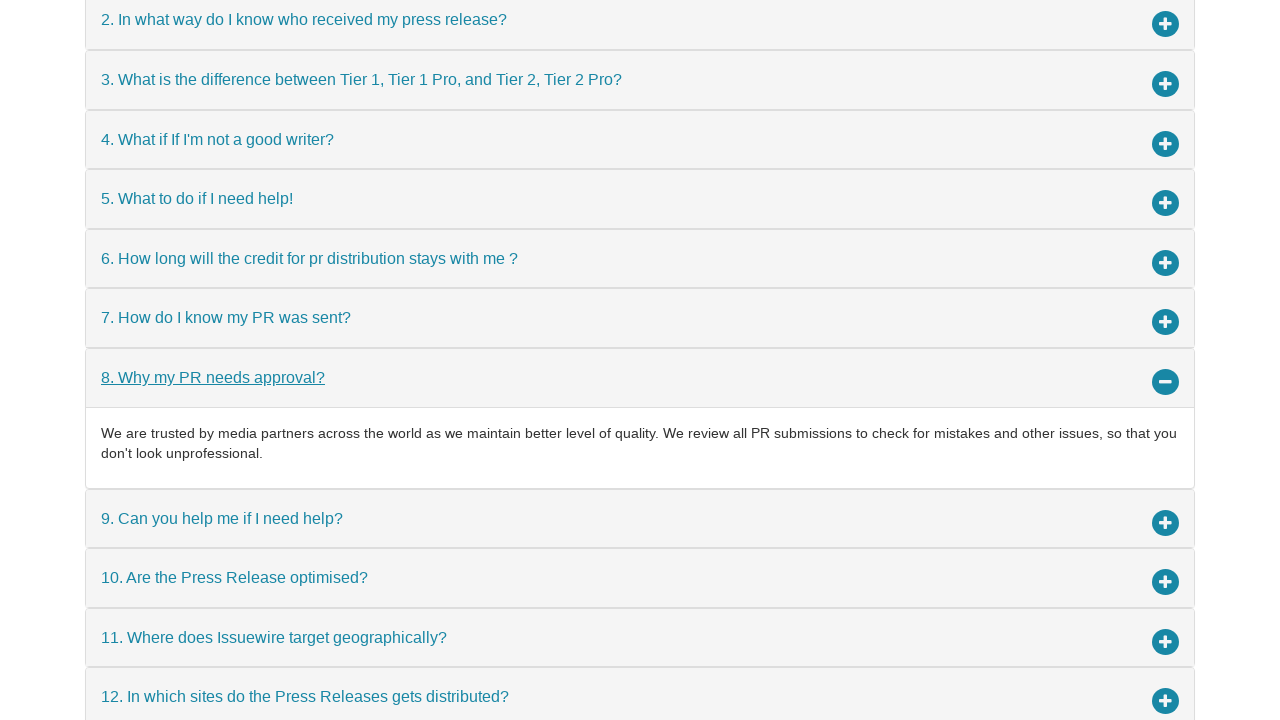

Waited 3 seconds before clicking next panel
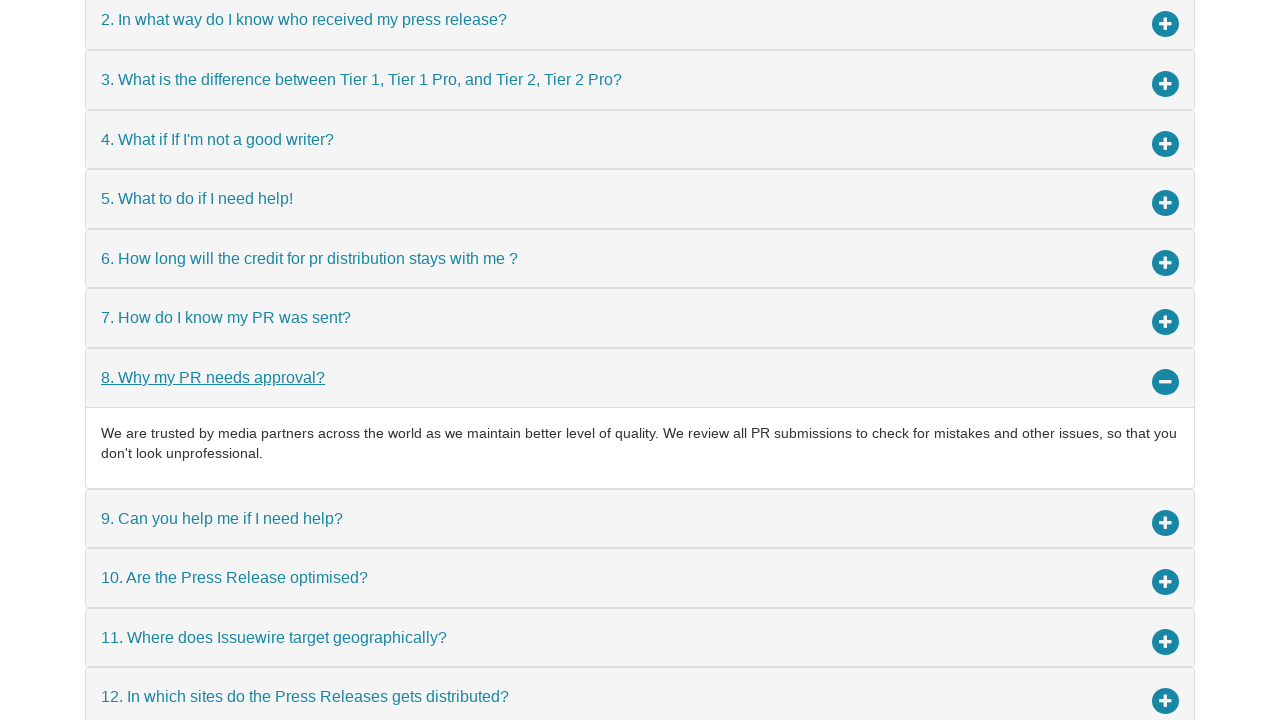

Clicked on collapsible panel to expand/collapse at (640, 518) on div.panel.panel-default >> nth=8
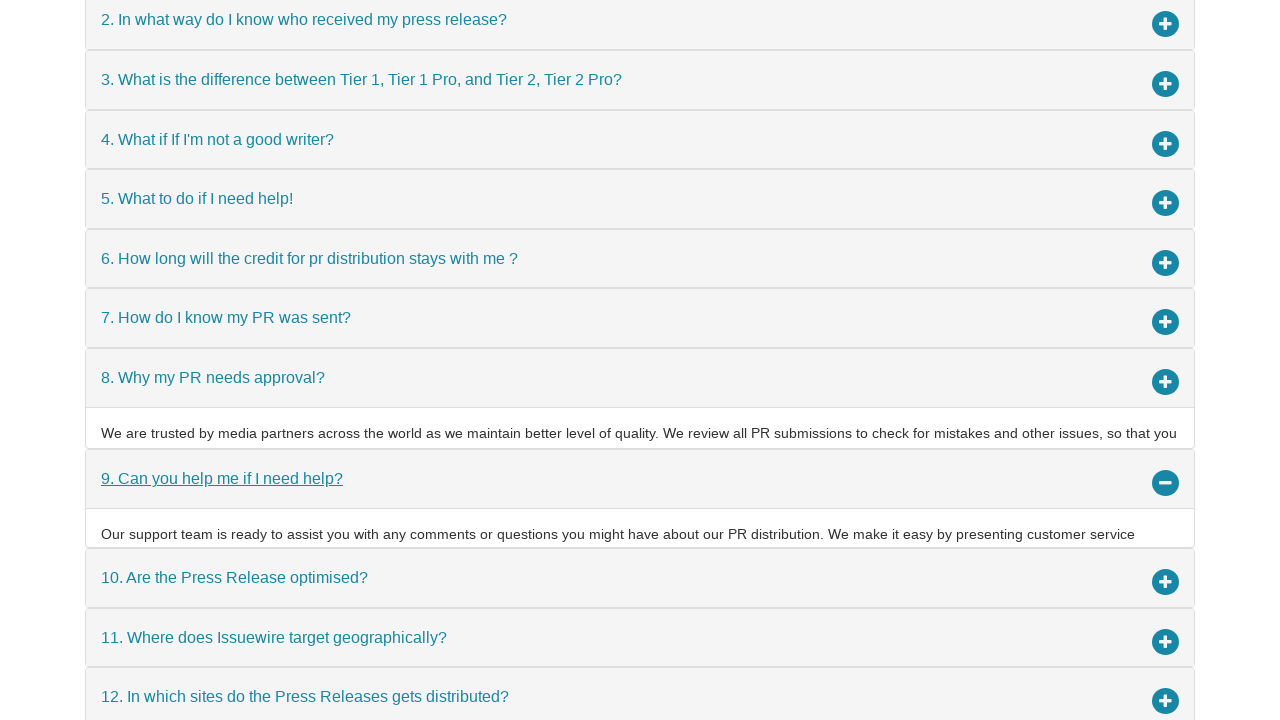

Retrieved panel text content: 
                         
                       ...
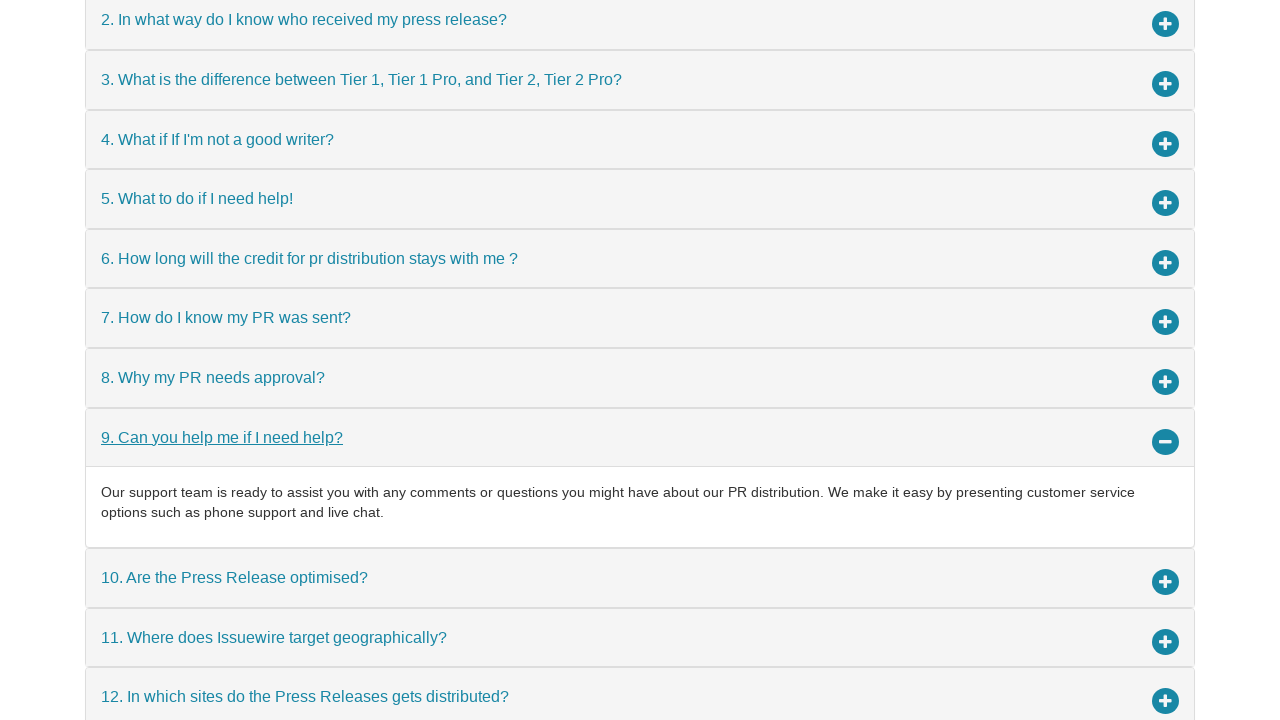

Waited 3 seconds before clicking next panel
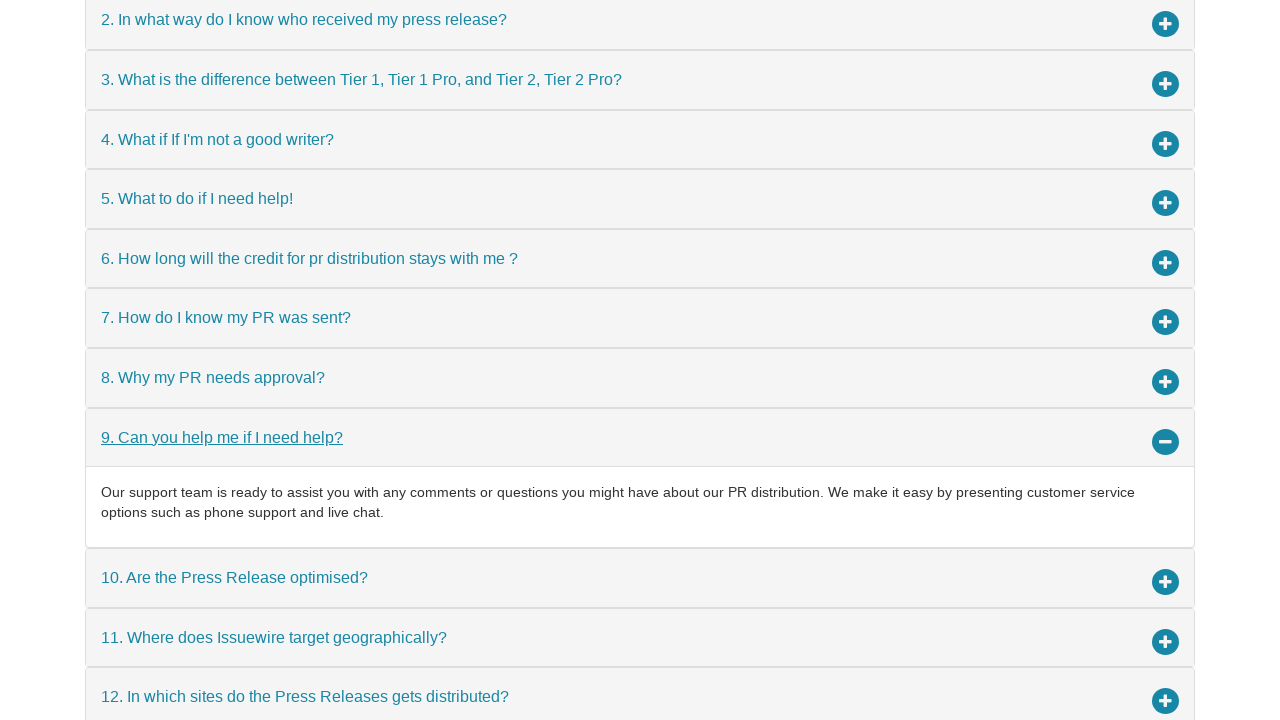

Clicked on collapsible panel to expand/collapse at (640, 578) on div.panel.panel-default >> nth=9
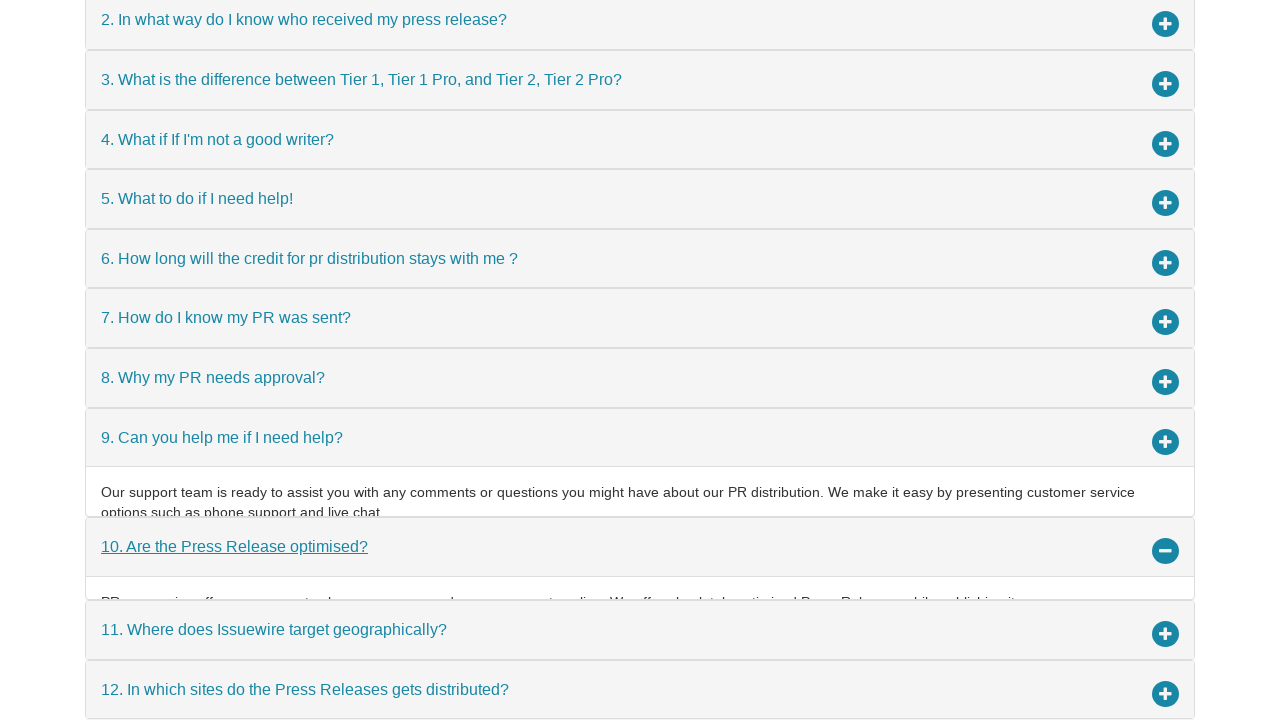

Retrieved panel text content: 
                        
                        ...
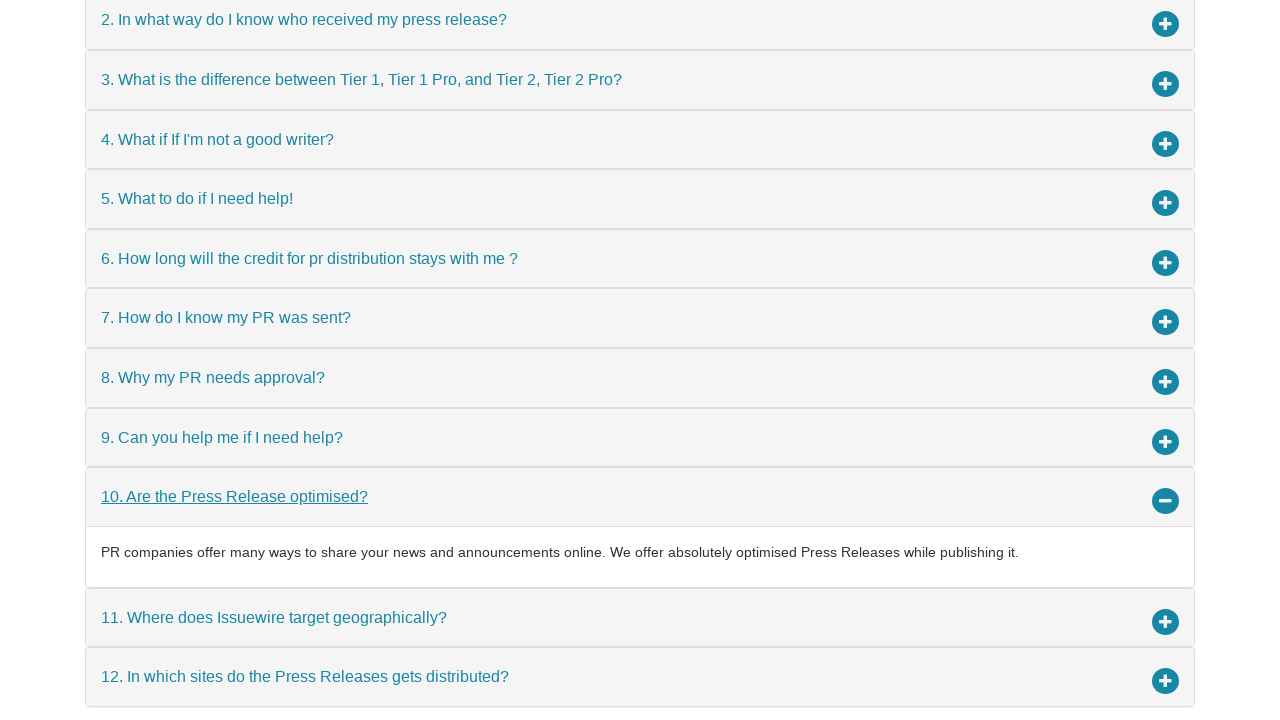

Waited 3 seconds before clicking next panel
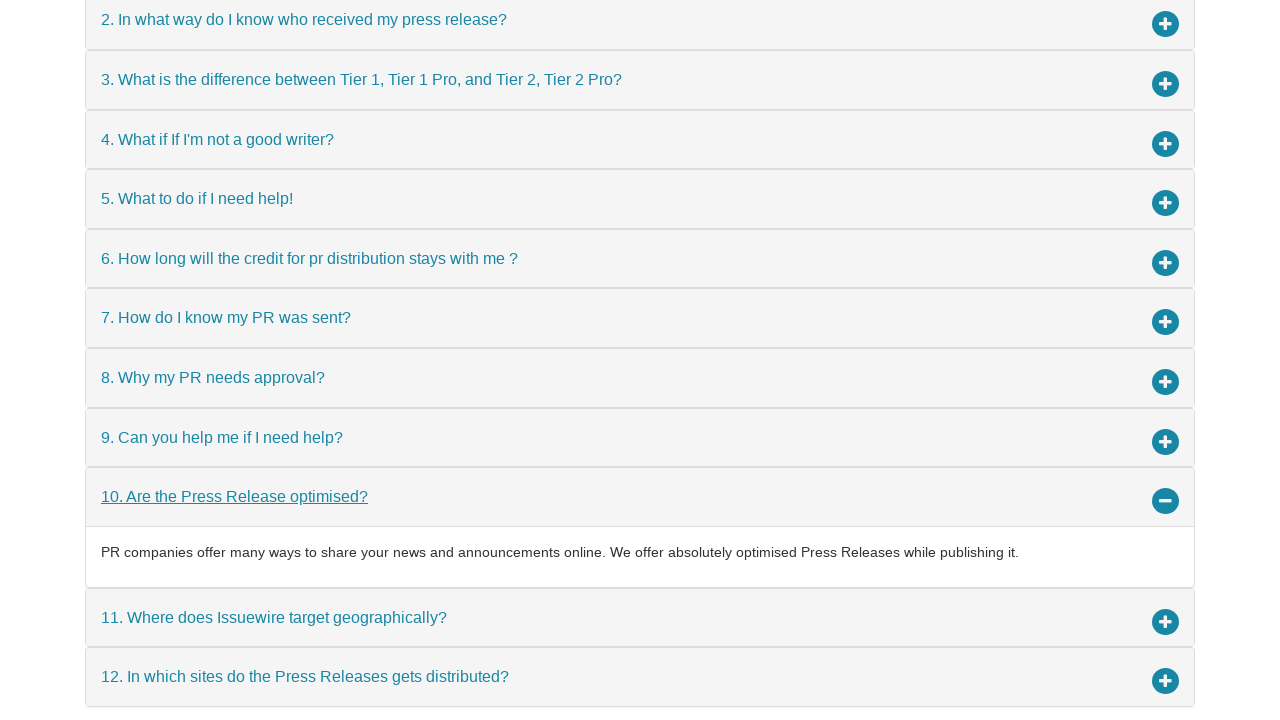

Clicked on collapsible panel to expand/collapse at (640, 618) on div.panel.panel-default >> nth=10
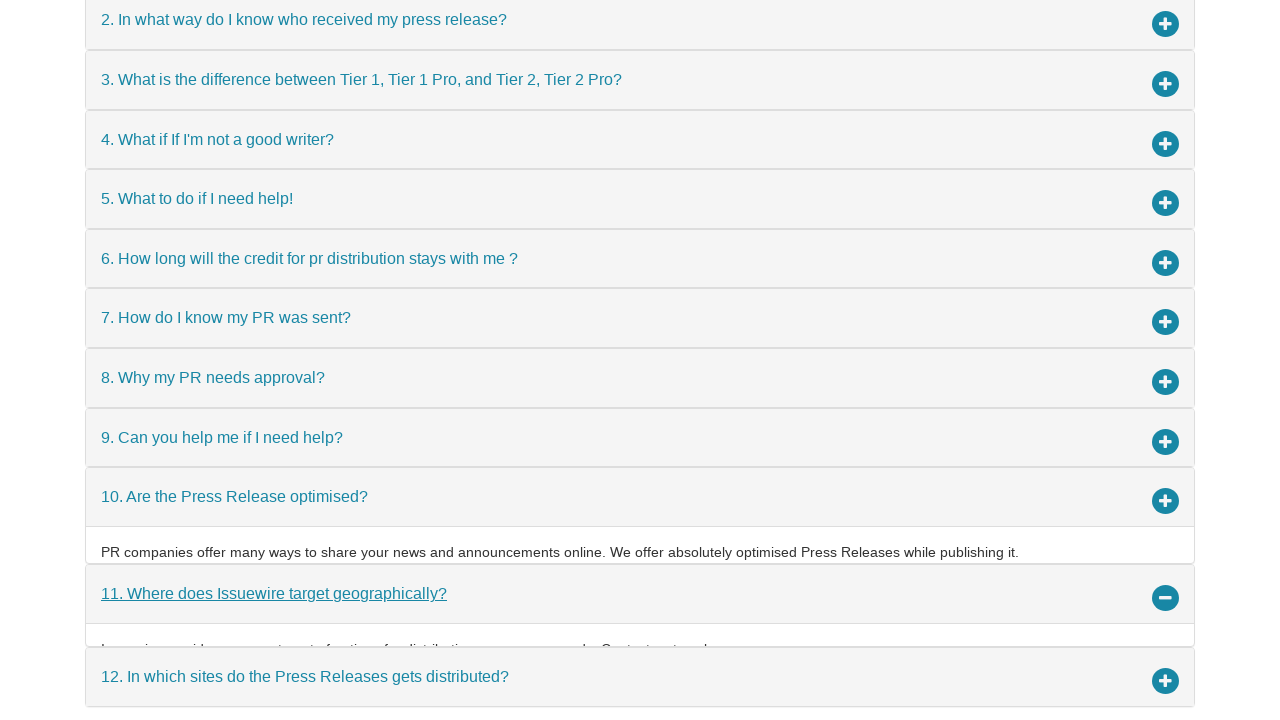

Retrieved panel text content:  
                            
                   ...
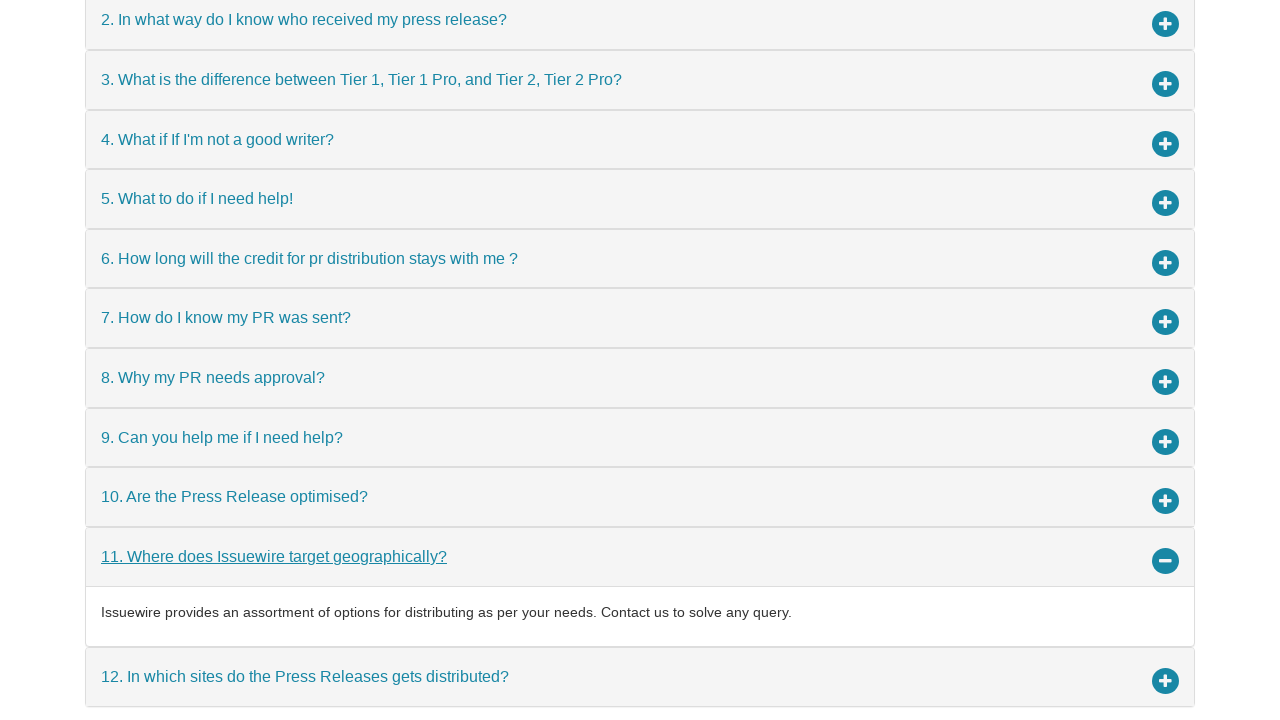

Waited 3 seconds before clicking next panel
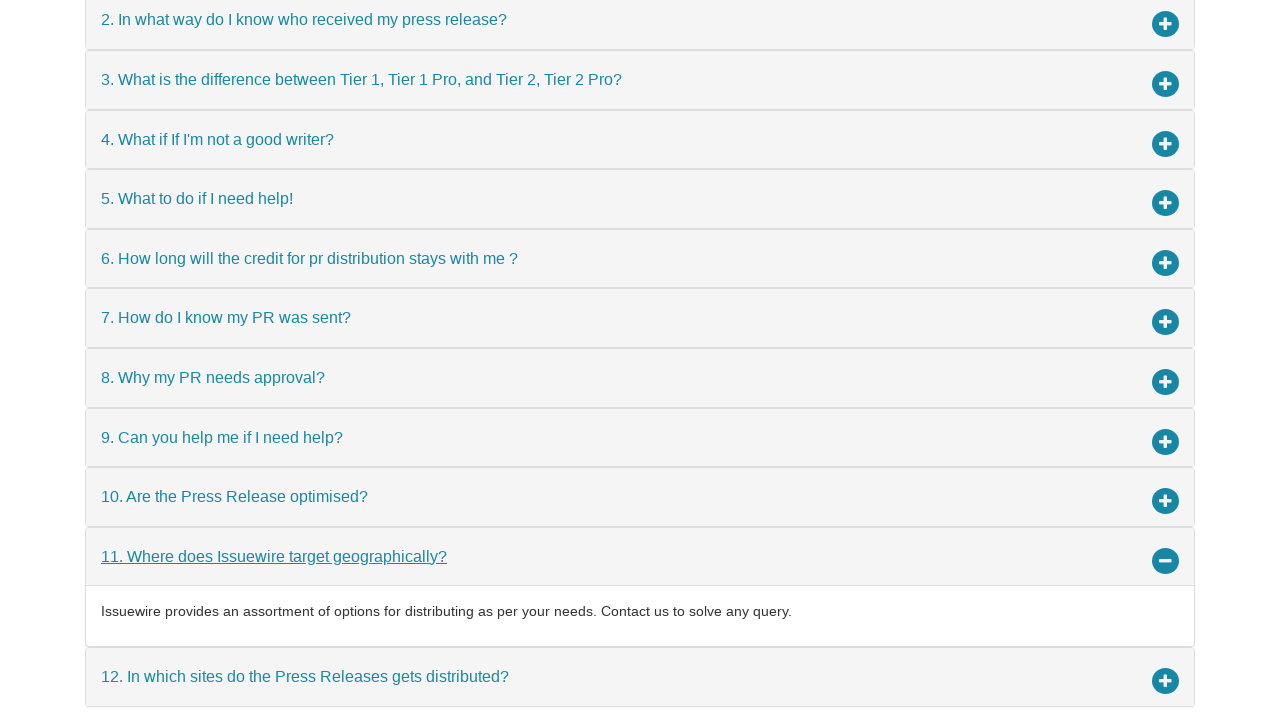

Clicked on collapsible panel to expand/collapse at (640, 677) on div.panel.panel-default >> nth=11
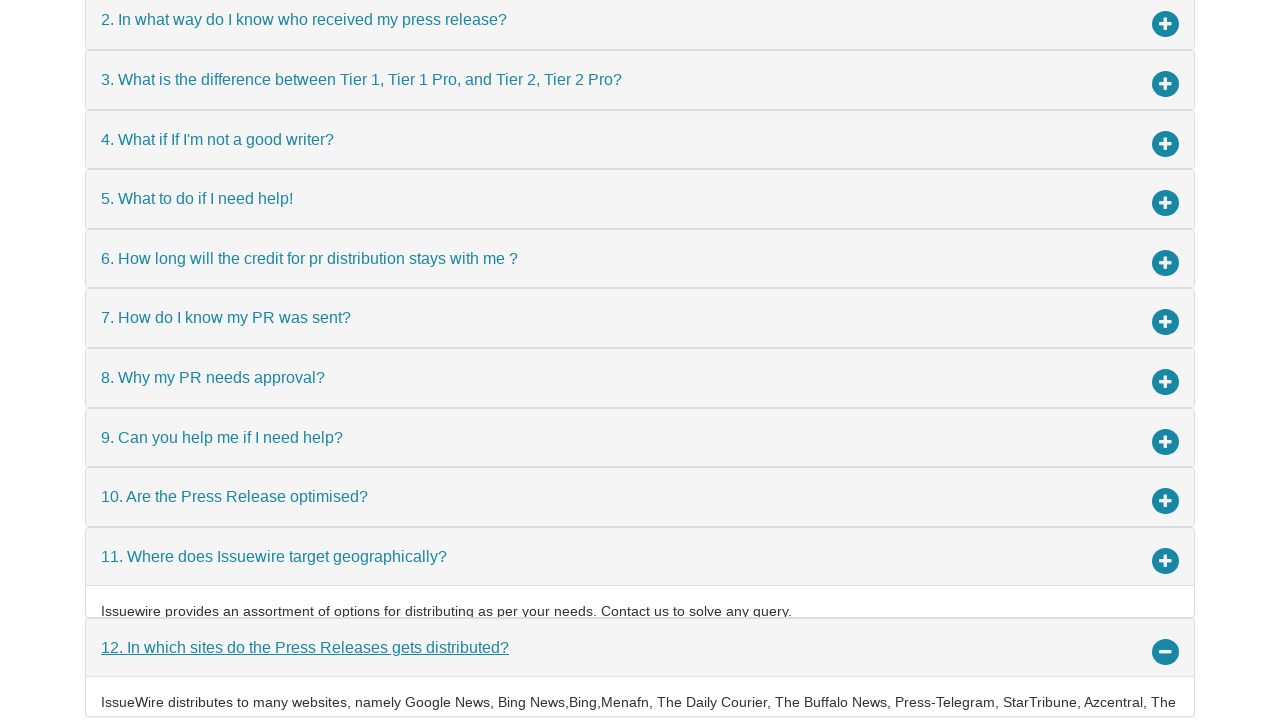

Retrieved panel text content: 
                         
                       ...
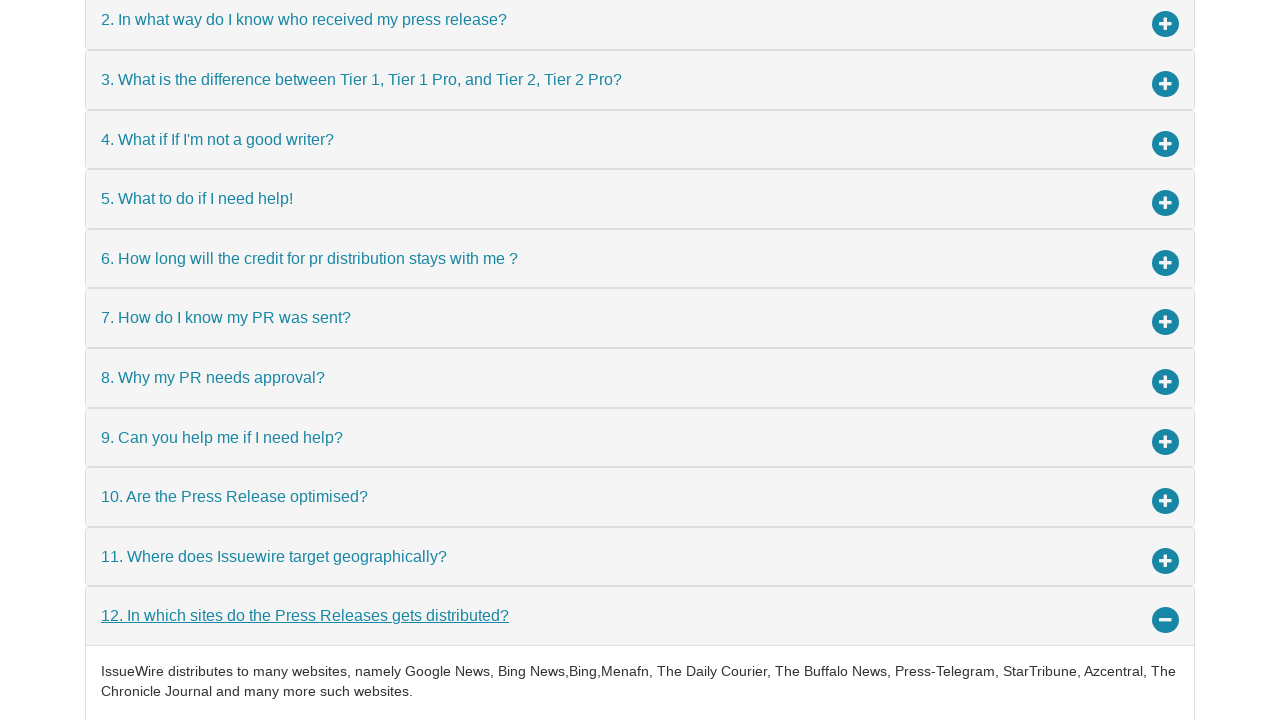

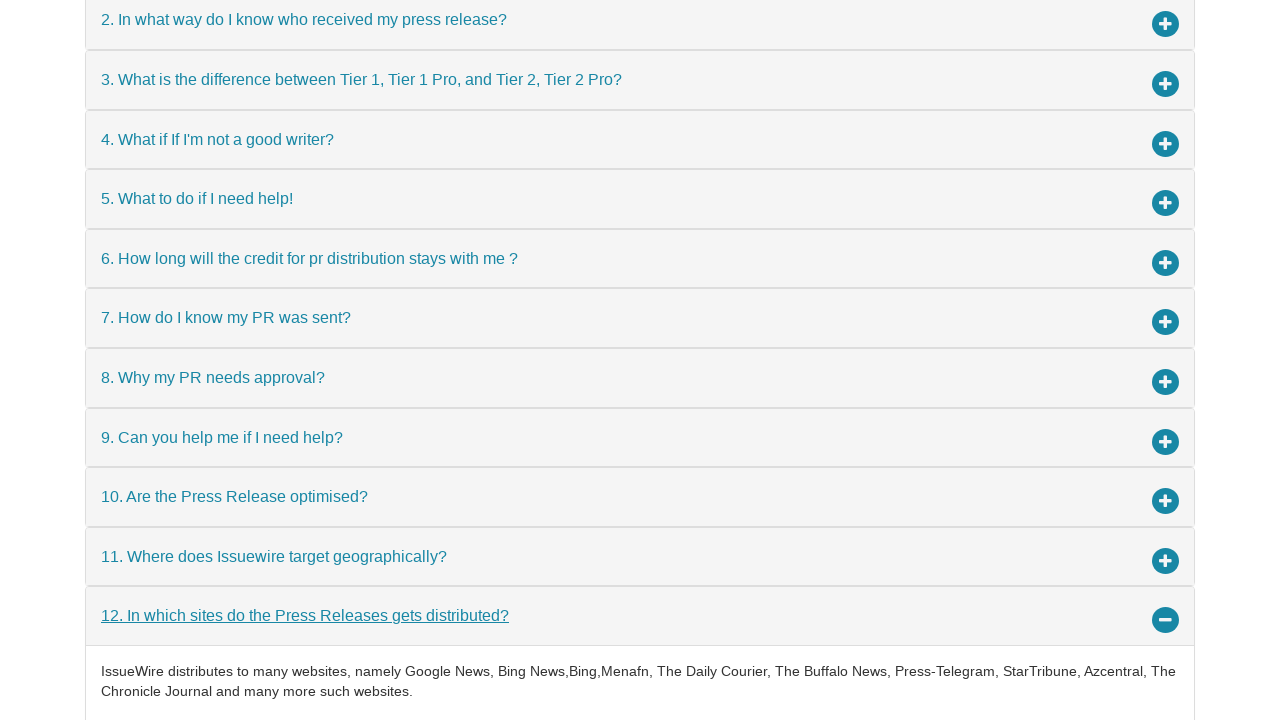